Comprehensive form automation test that fills out a practice form with personal information, selects gender, sets date of birth, adds subjects, selects hobbies, fills address, selects state/city dropdowns, submits the form, then navigates to additional pages to test text boxes, buttons (double-click, right-click, click), and alert handling.

Starting URL: https://demoqa.com/automation-practice-form

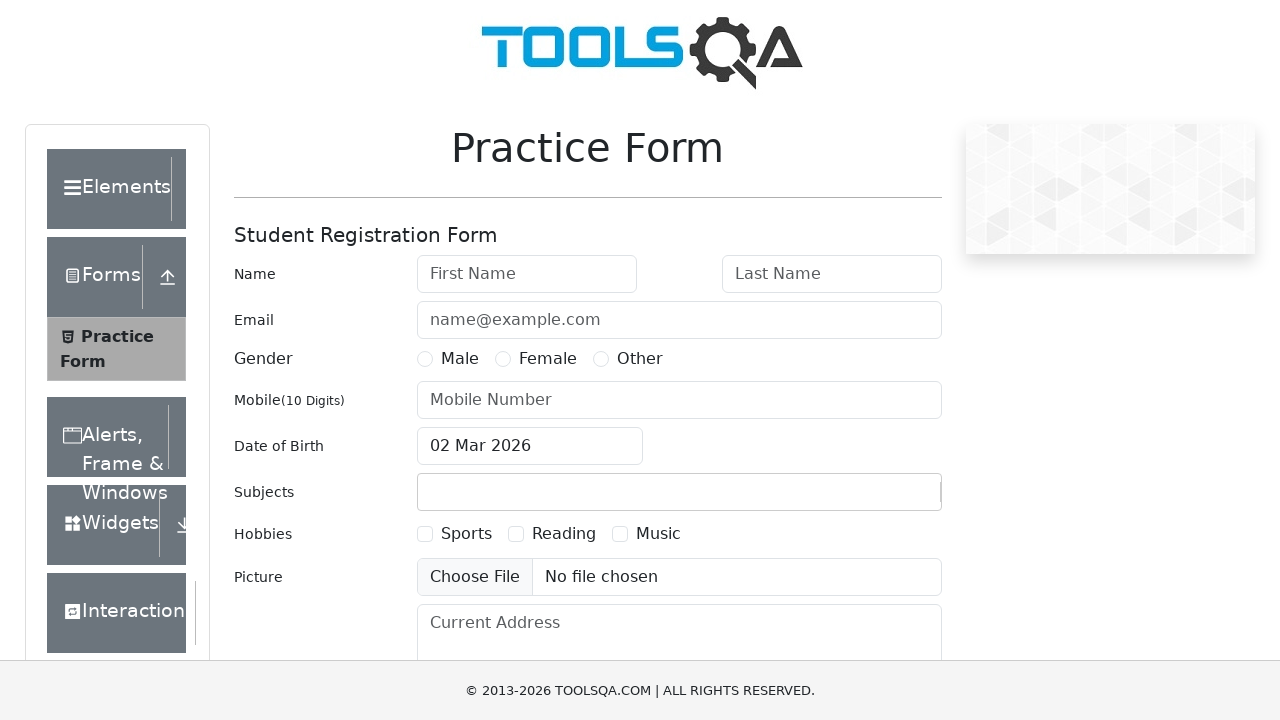

Filled first name field with 'Alexander' on #firstName
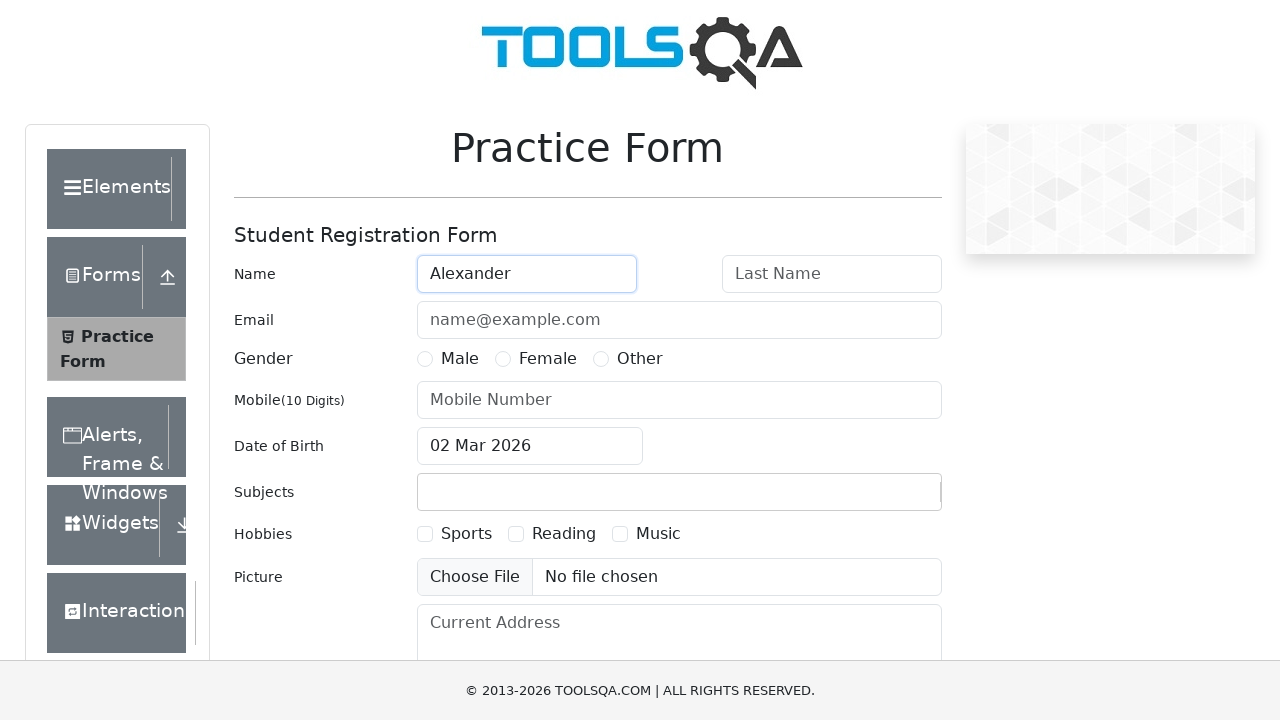

Filled last name field with 'Johnson' on #lastName
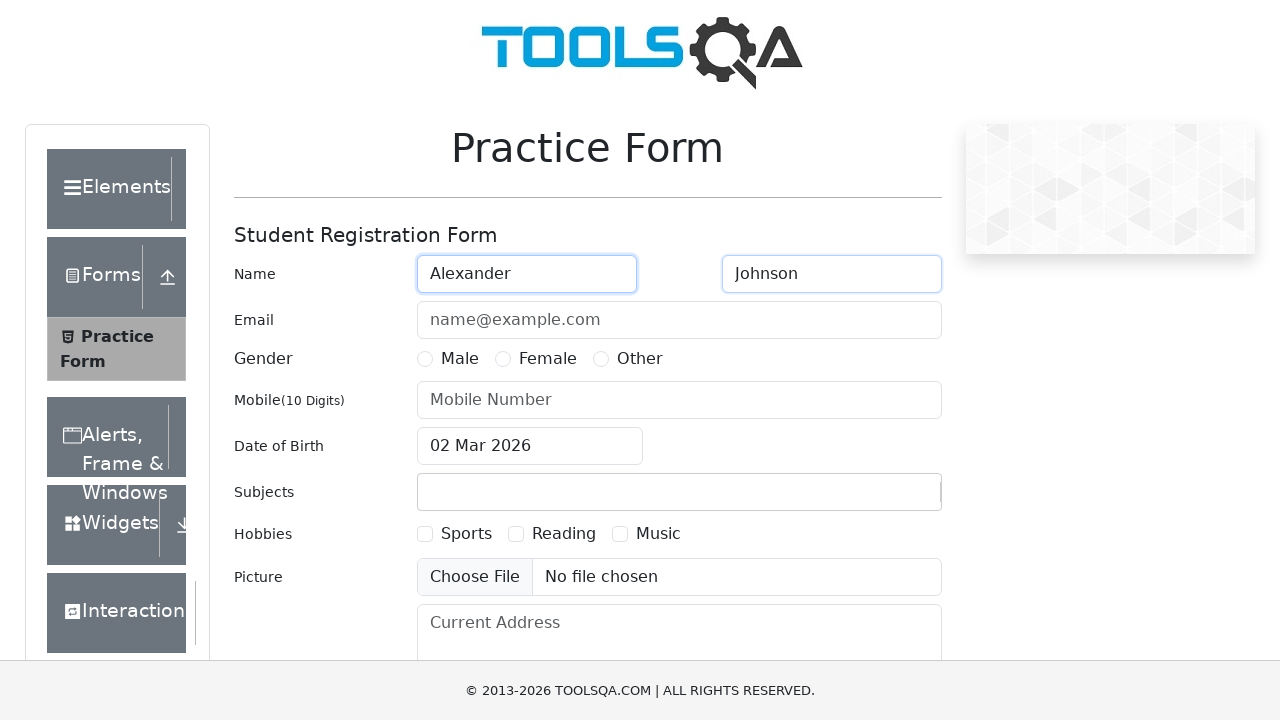

Filled email field with 'alexander.johnson@demo.com' on #userEmail
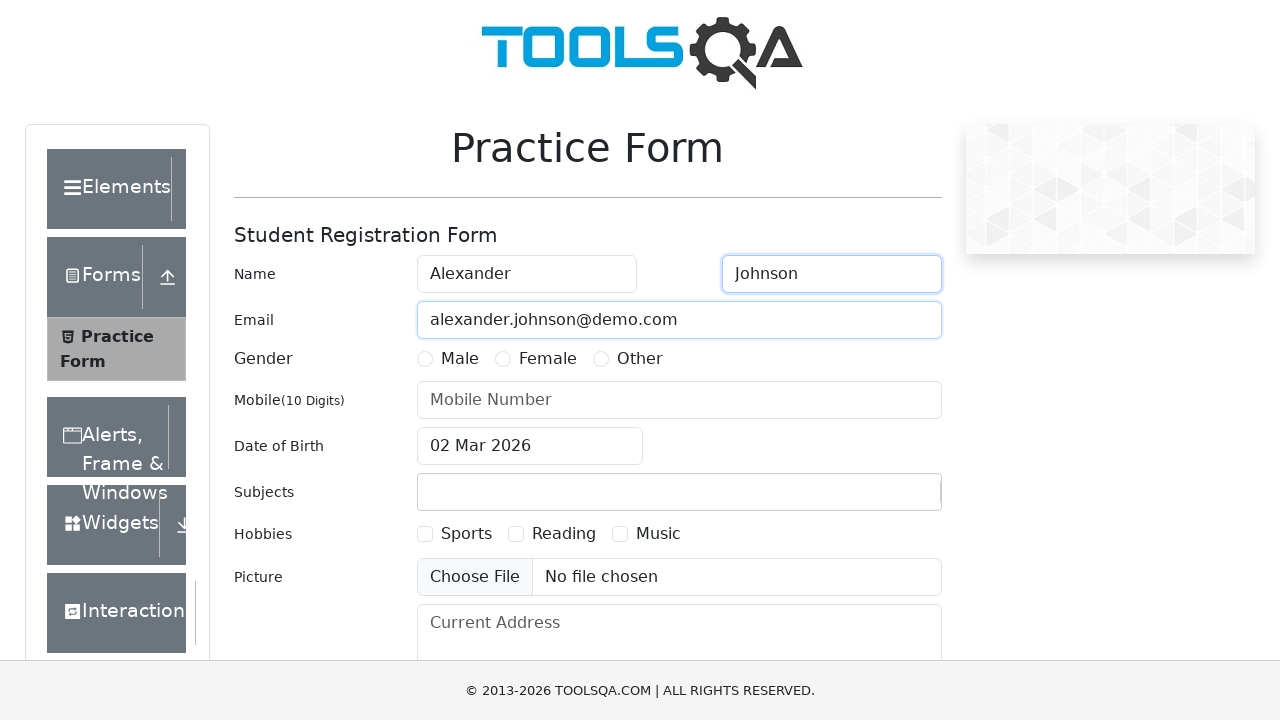

Filled phone number field with '5551234567' on #userNumber
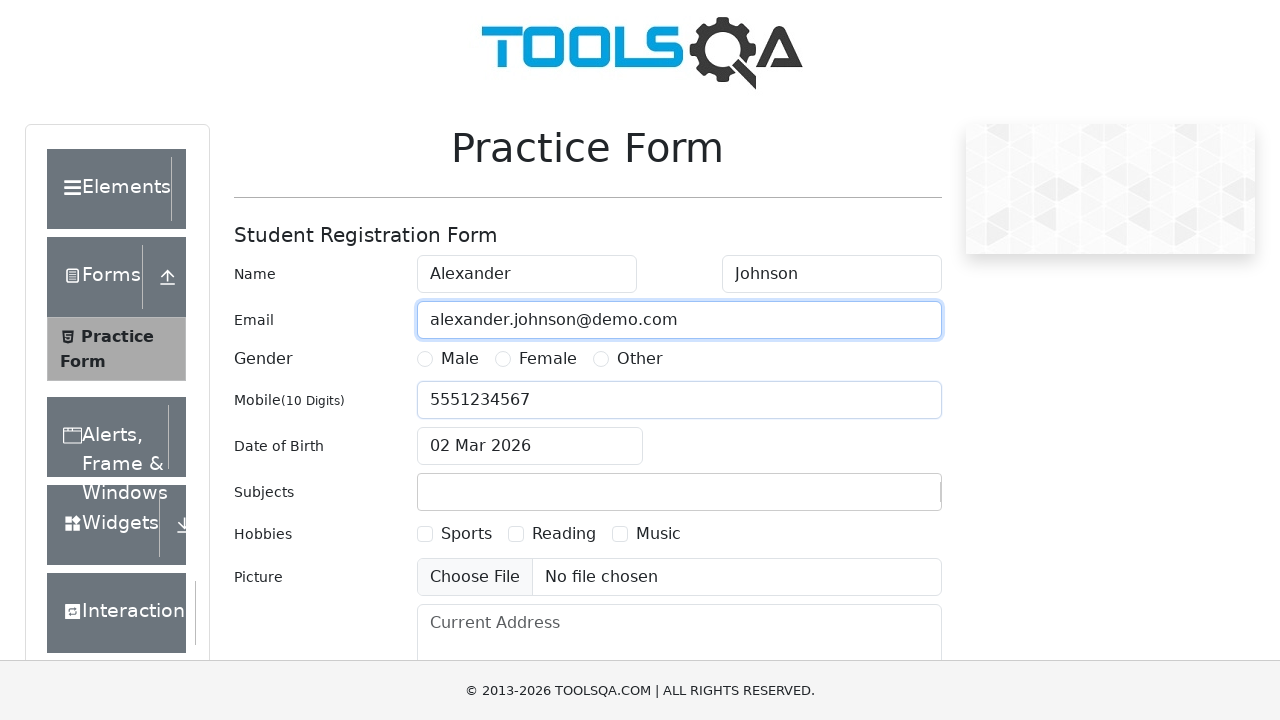

Selected Male gender option at (460, 359) on label[for='gender-radio-1']
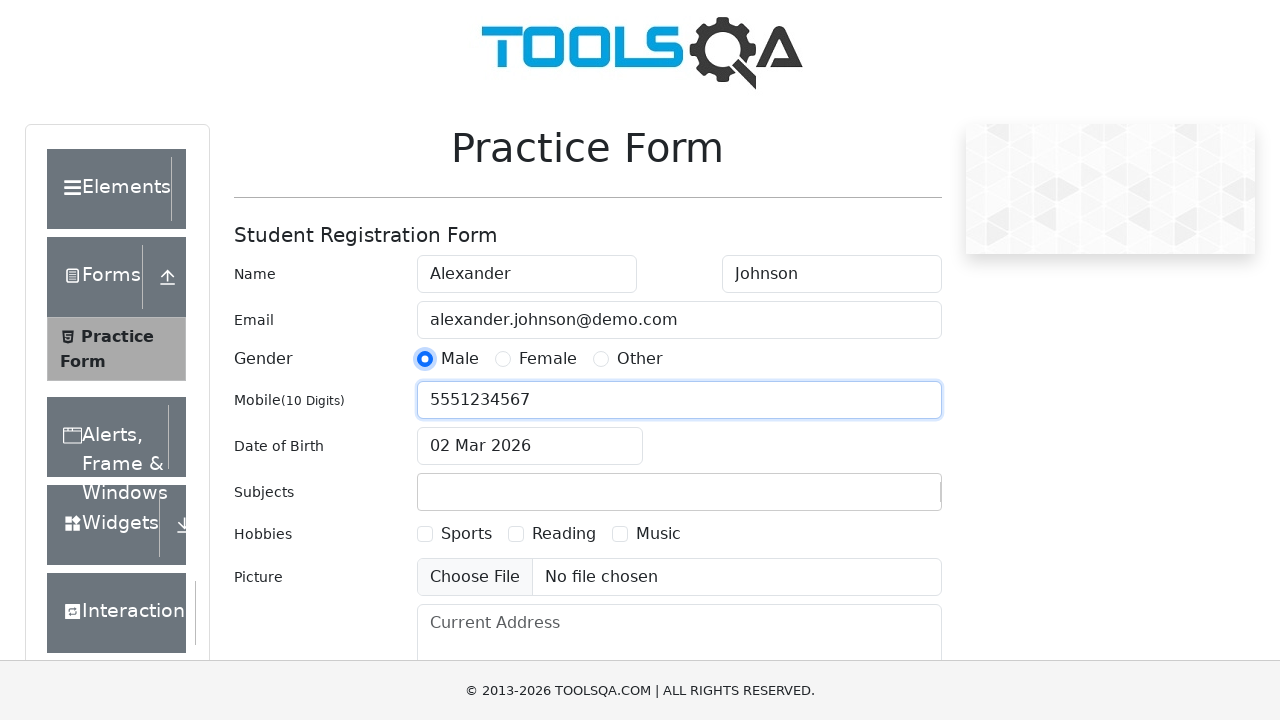

Clicked date of birth input field at (530, 446) on #dateOfBirthInput
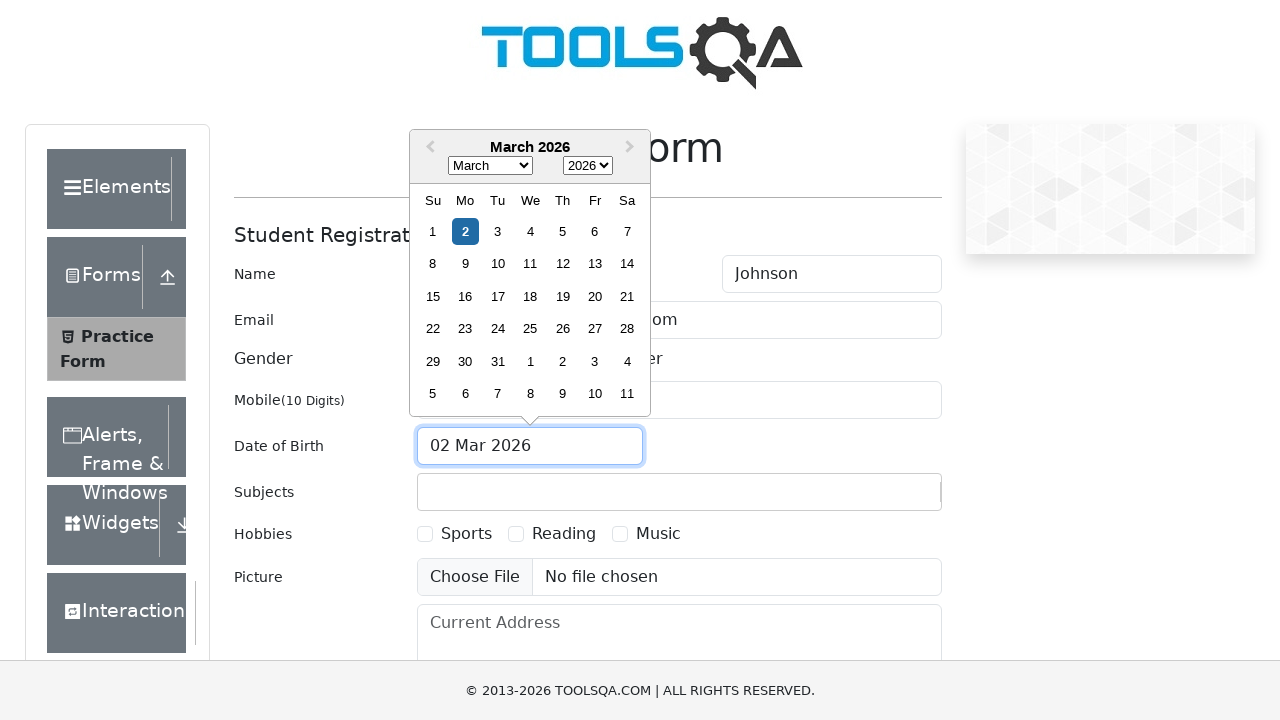

Selected January from month dropdown on .react-datepicker__month-select
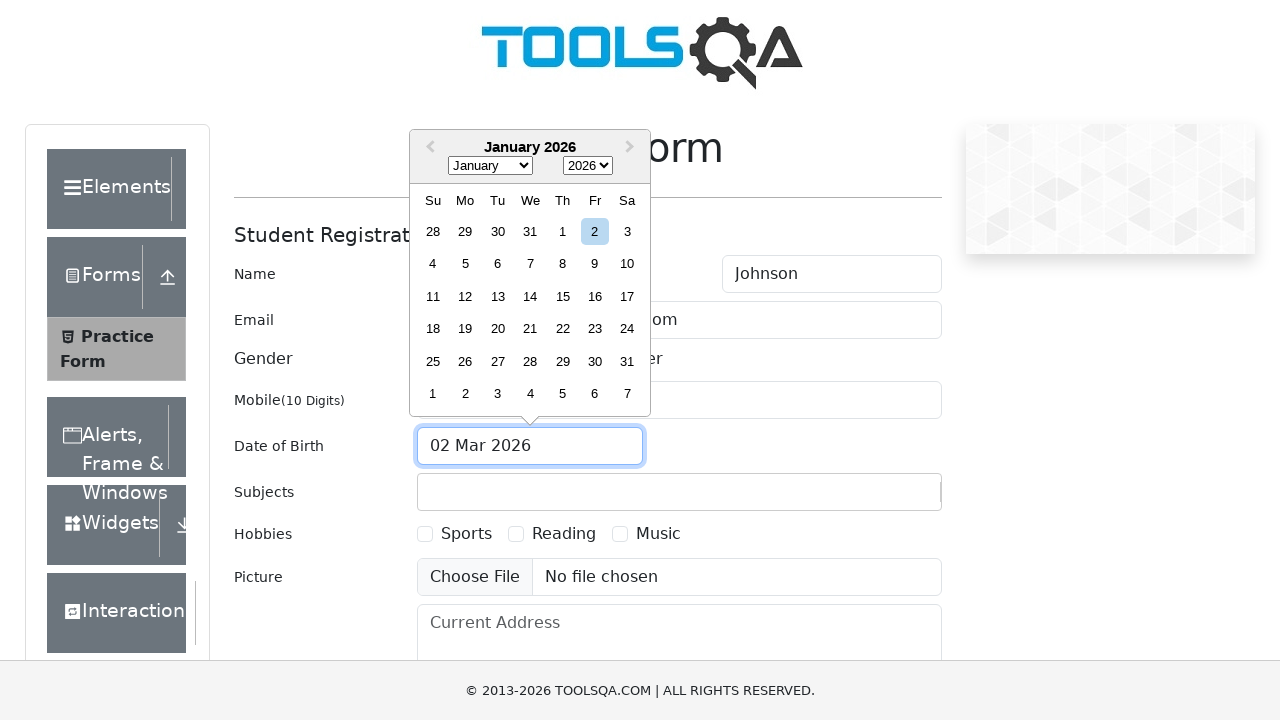

Selected 1990 from year dropdown on .react-datepicker__year-select
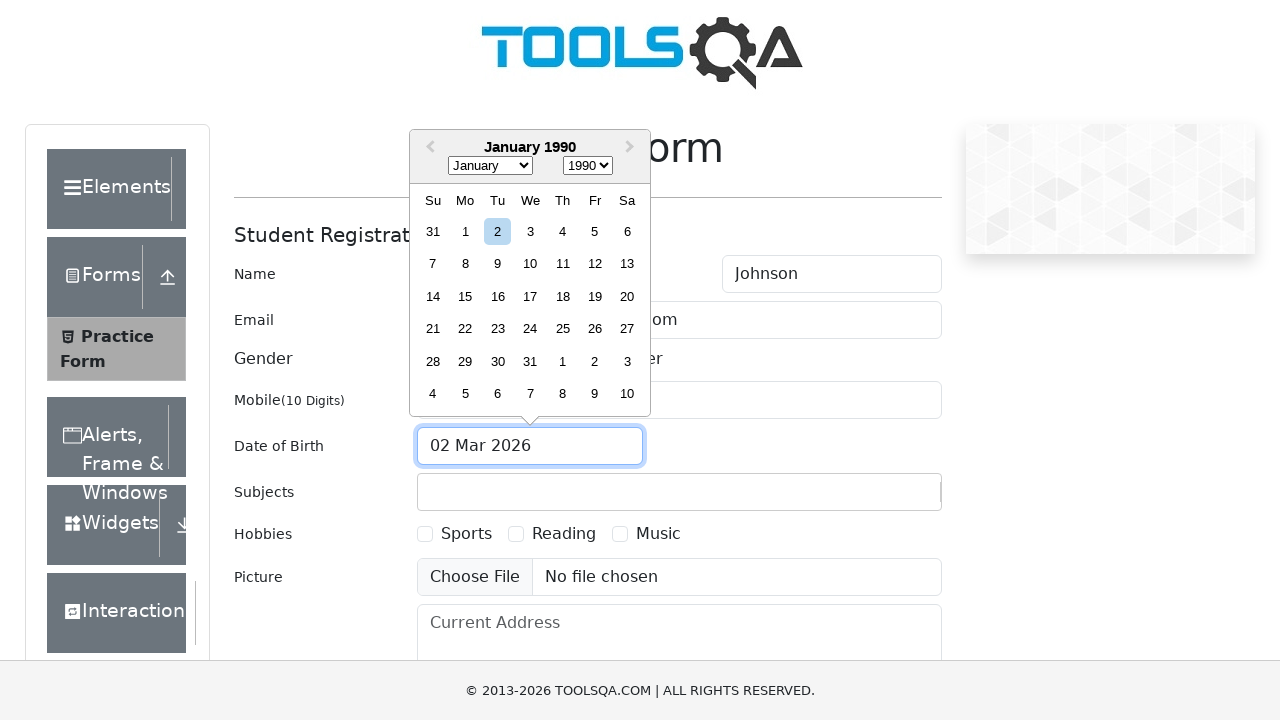

Selected 15th day from date picker at (465, 296) on xpath=//div[contains(@class, 'react-datepicker__day--015') and text()='15']
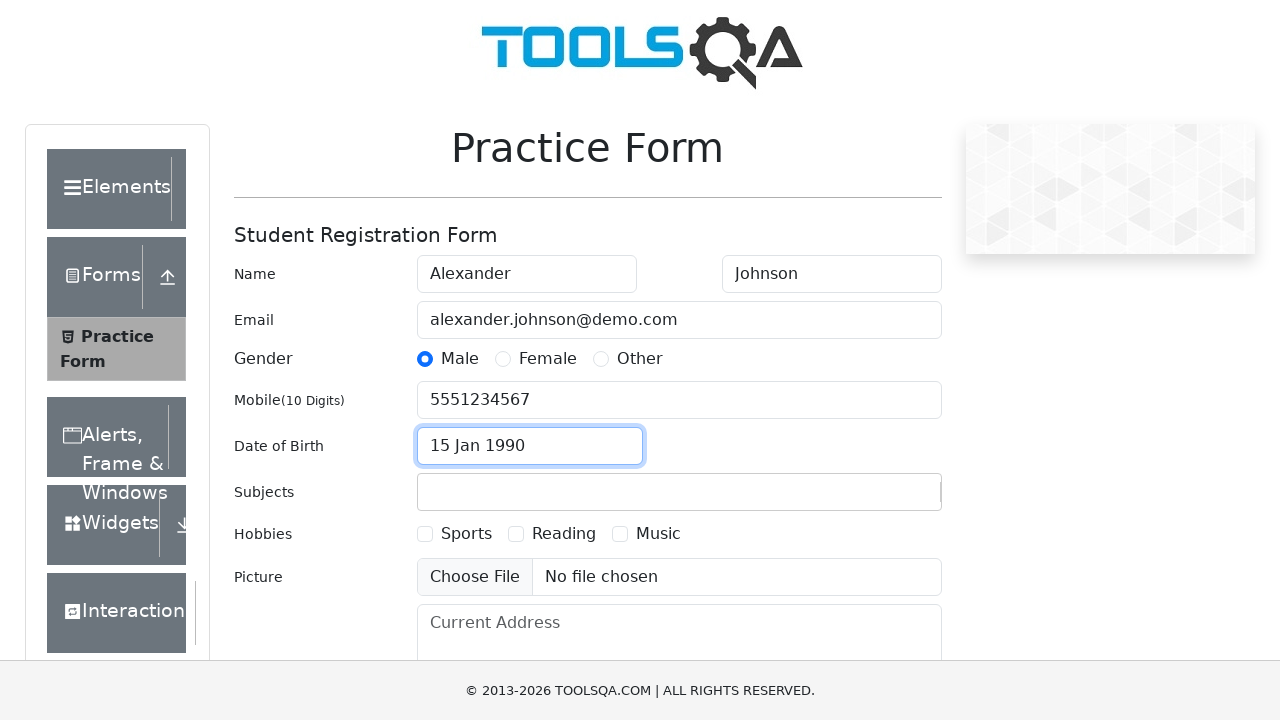

Clicked subjects input field at (430, 492) on #subjectsInput
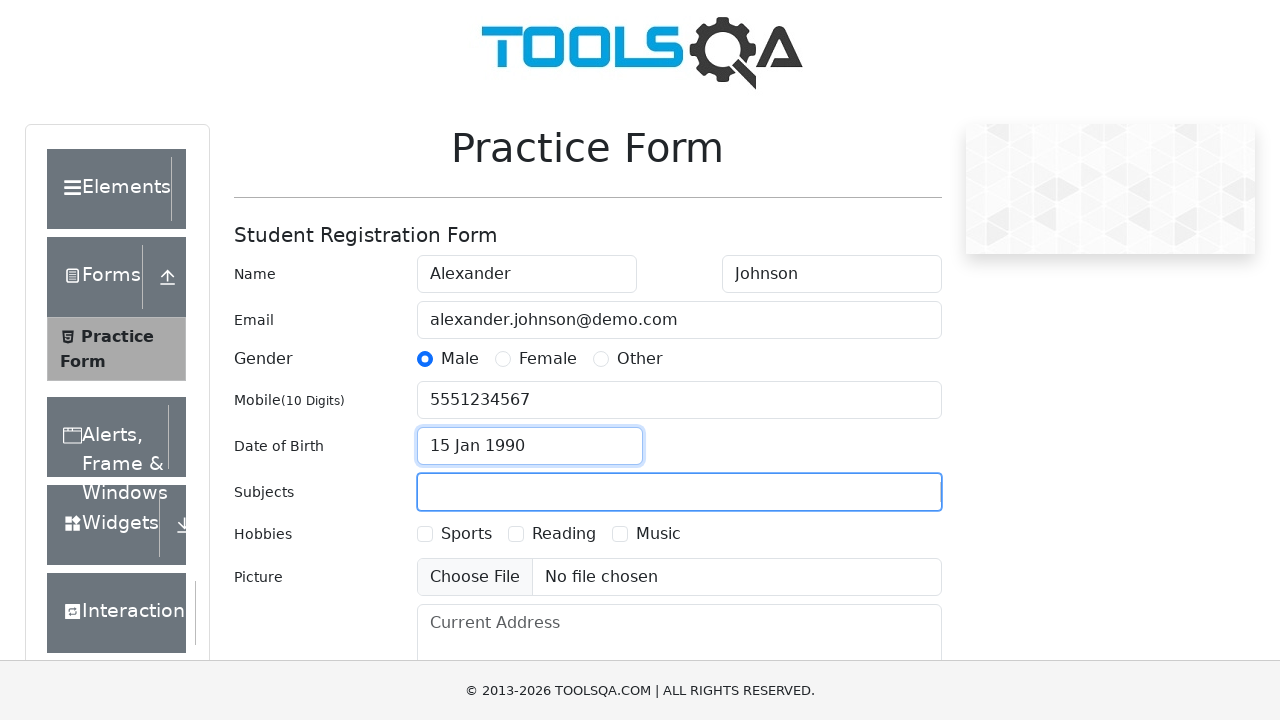

Filled subjects field with 'Math' on #subjectsInput
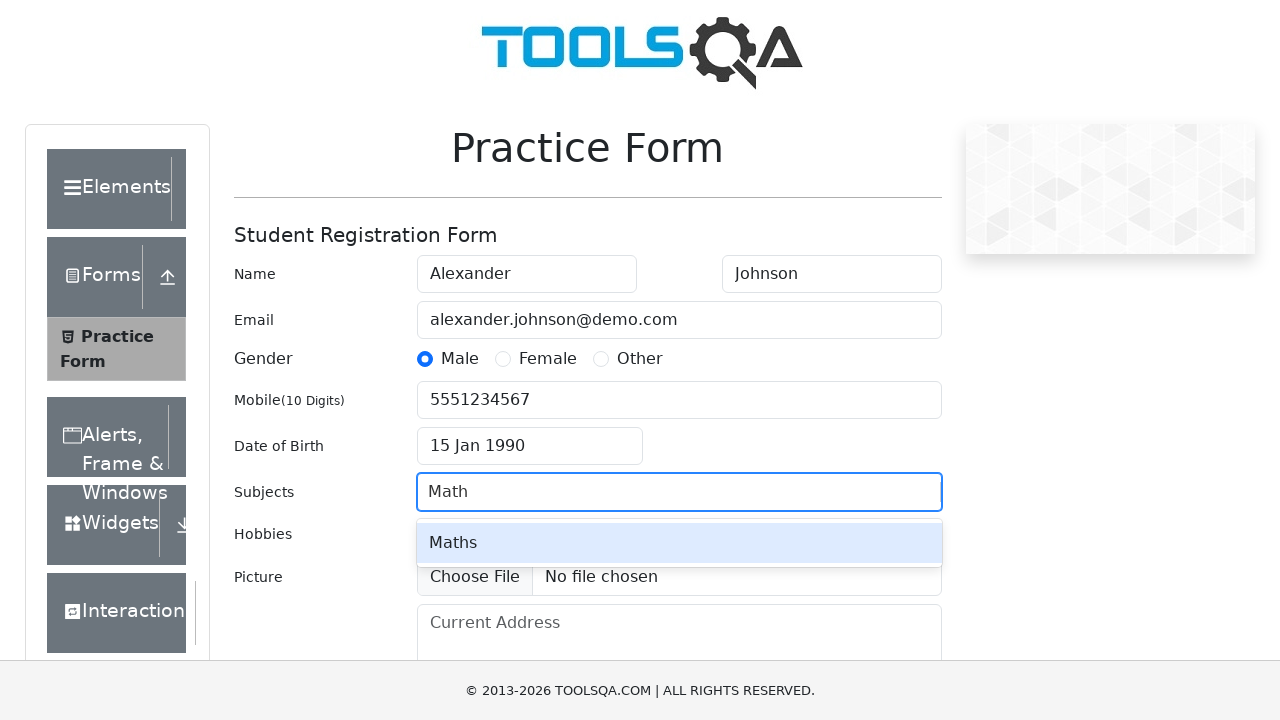

Pressed Tab to confirm Math subject
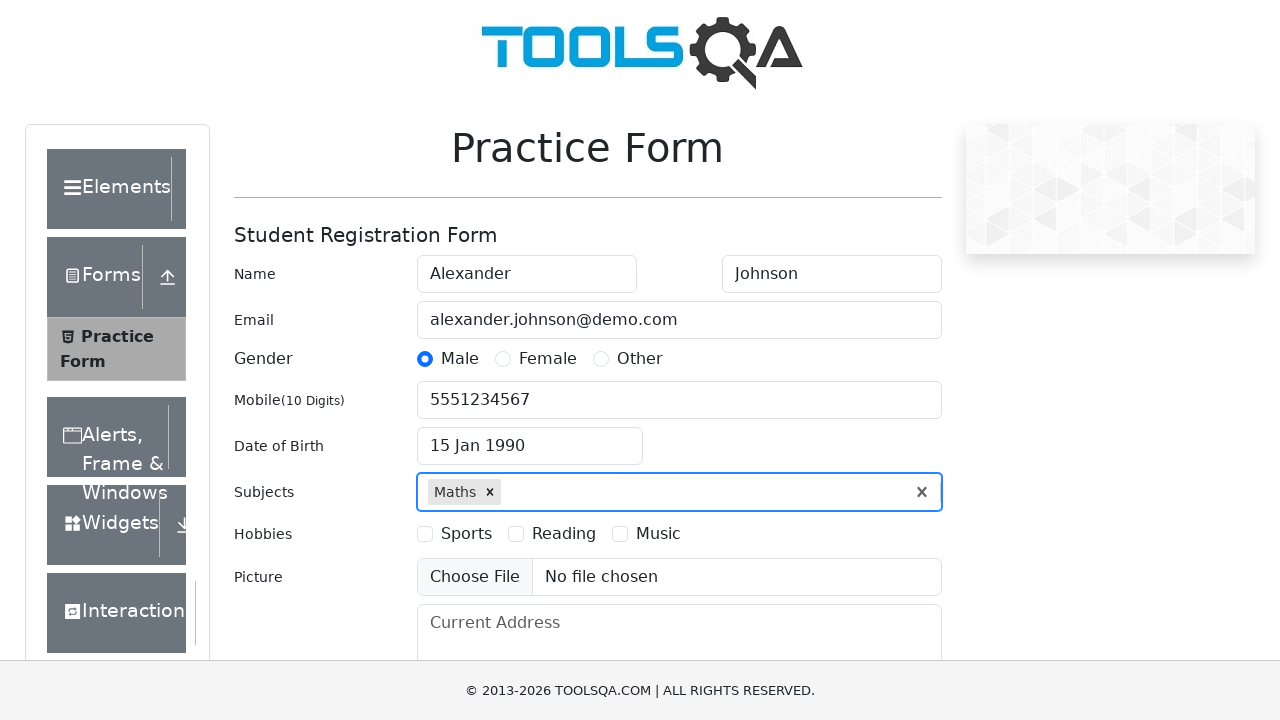

Clicked subjects input field again at (507, 492) on #subjectsInput
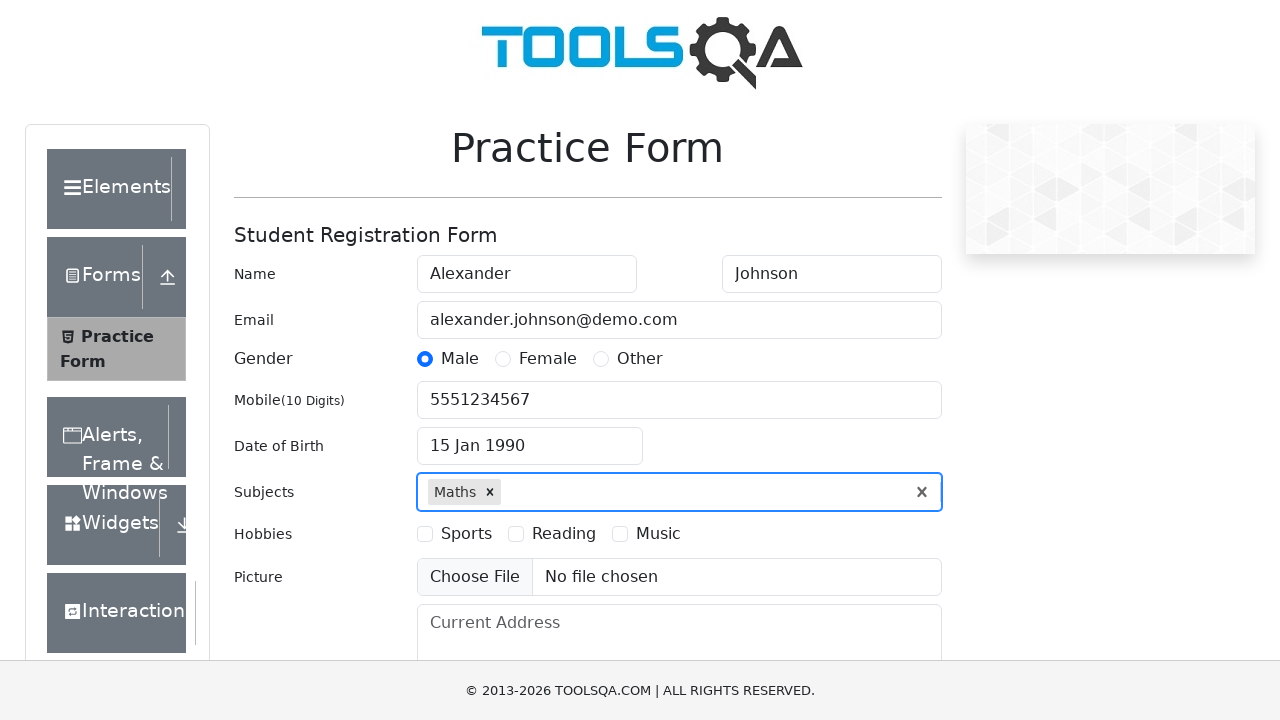

Filled subjects field with 'Computer Science' on #subjectsInput
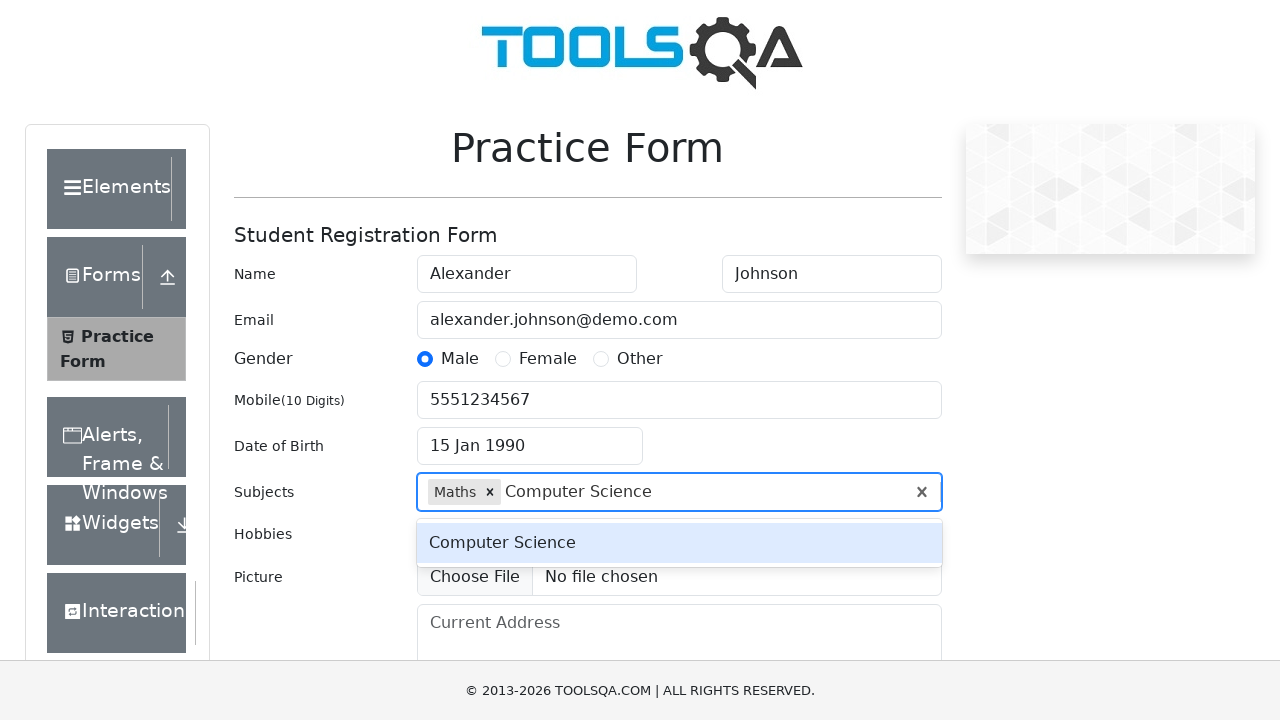

Pressed Tab to confirm Computer Science subject
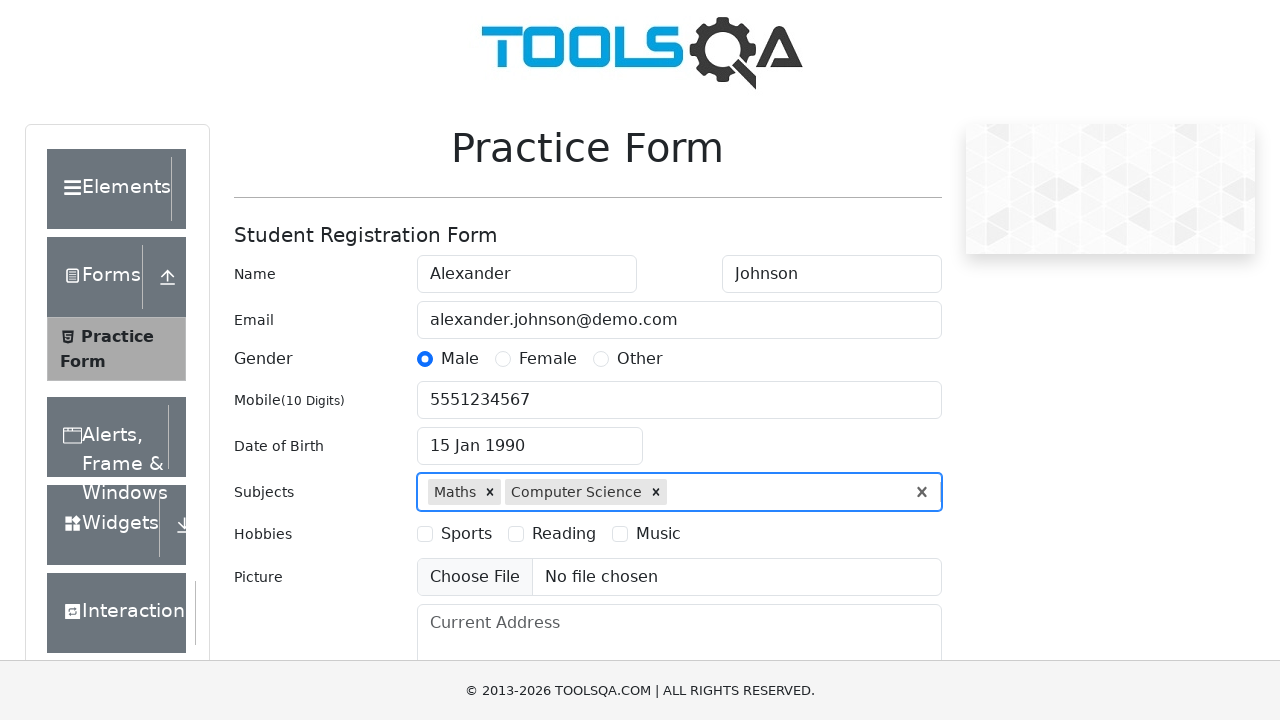

Selected Sports hobby checkbox at (466, 534) on label[for='hobbies-checkbox-1']
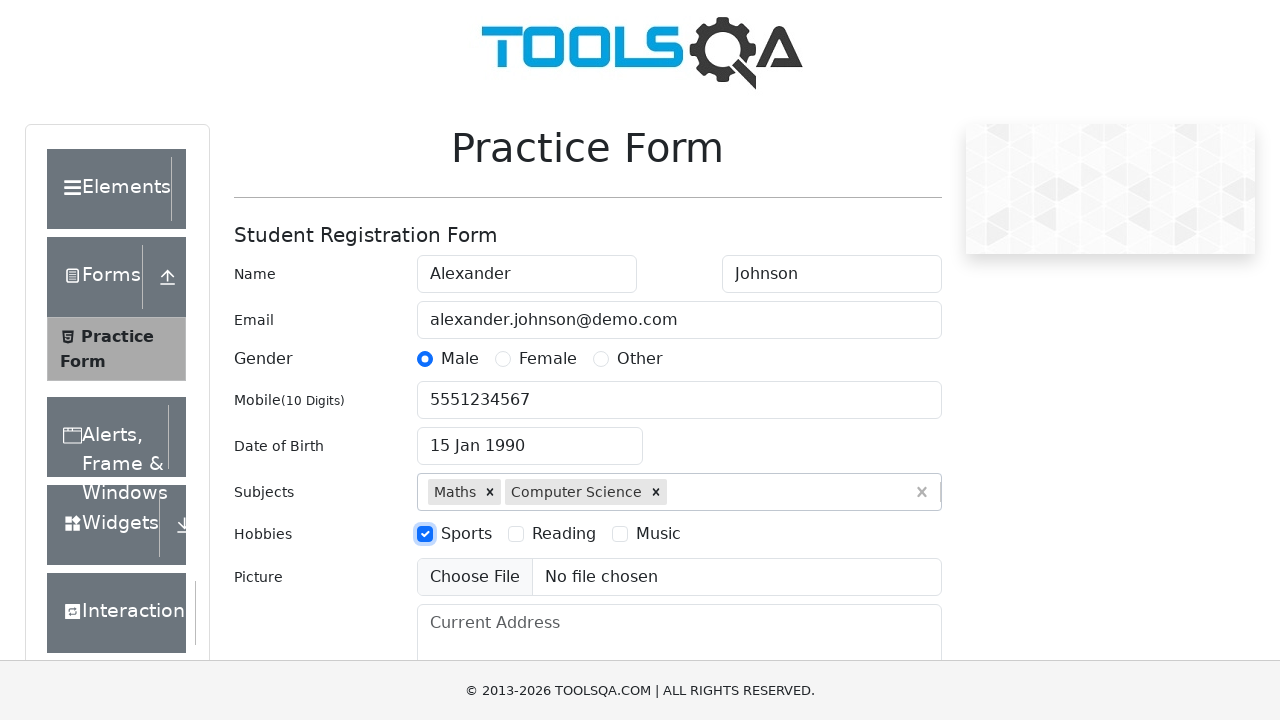

Selected Reading hobby checkbox at (564, 534) on label[for='hobbies-checkbox-2']
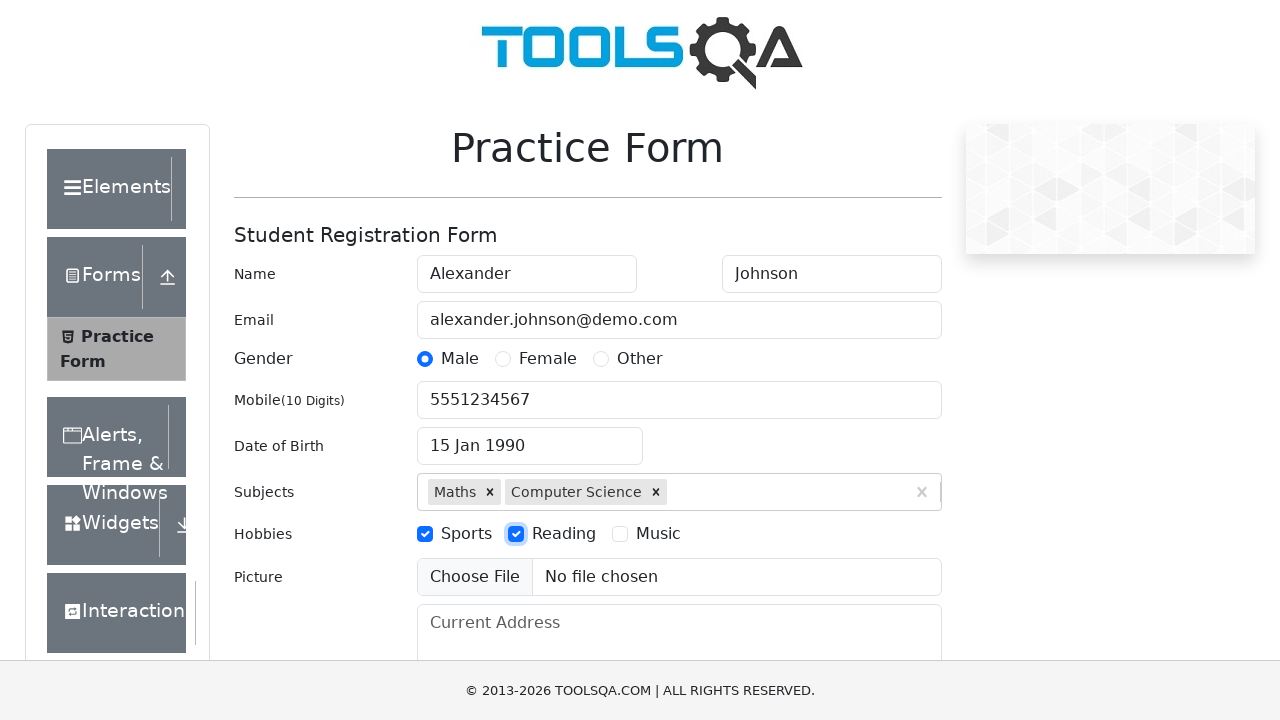

Filled current address field on #currentAddress
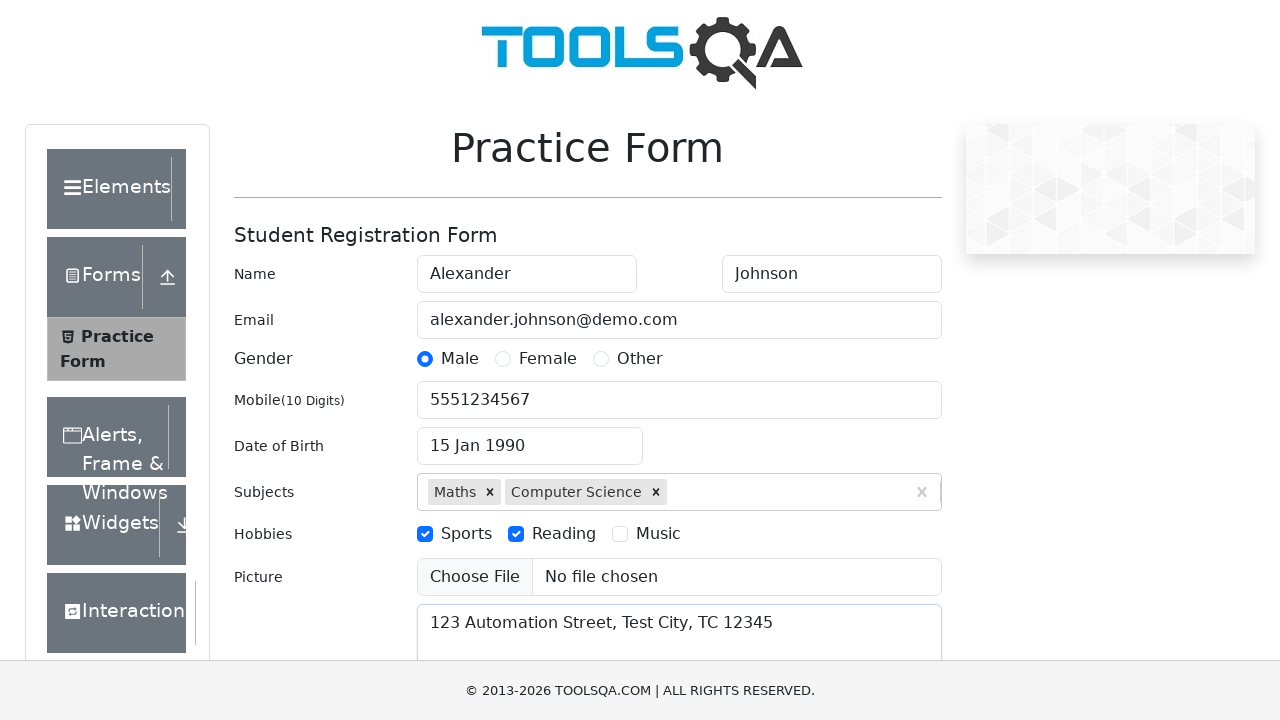

Clicked state dropdown at (527, 437) on #state
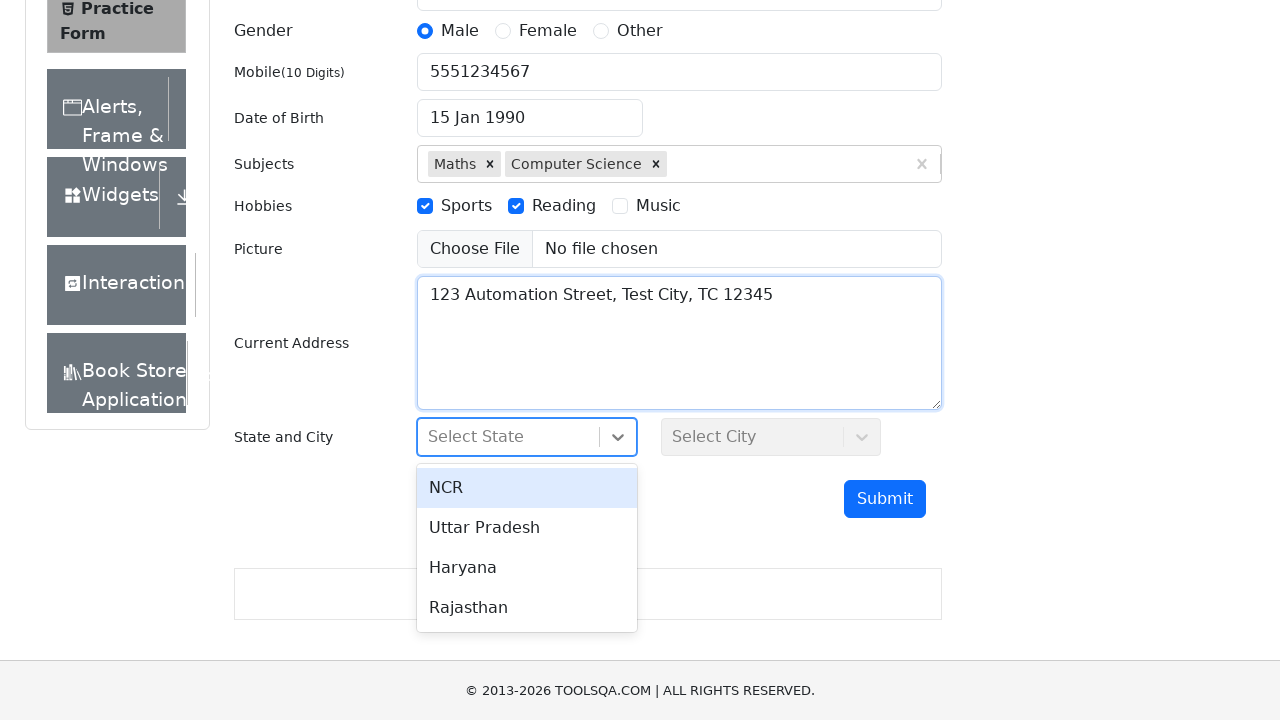

Selected NCR state at (527, 488) on xpath=//div[text()='NCR']
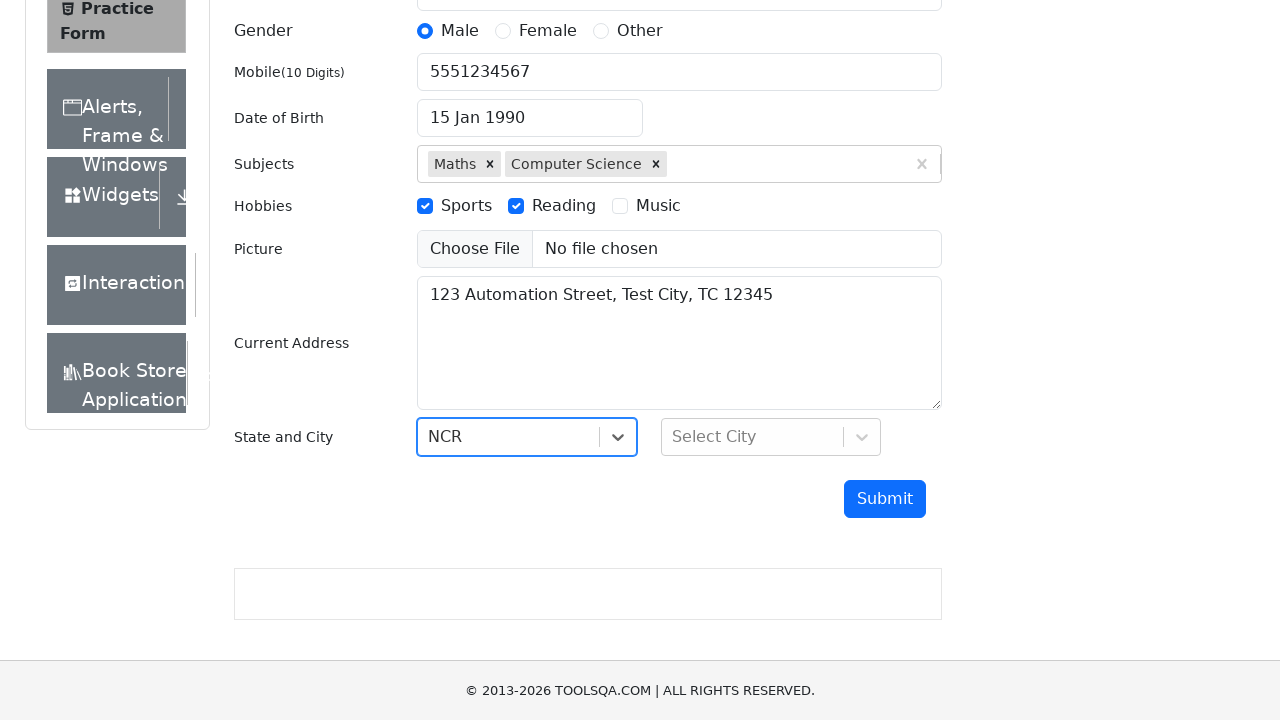

Clicked city dropdown at (771, 437) on #city
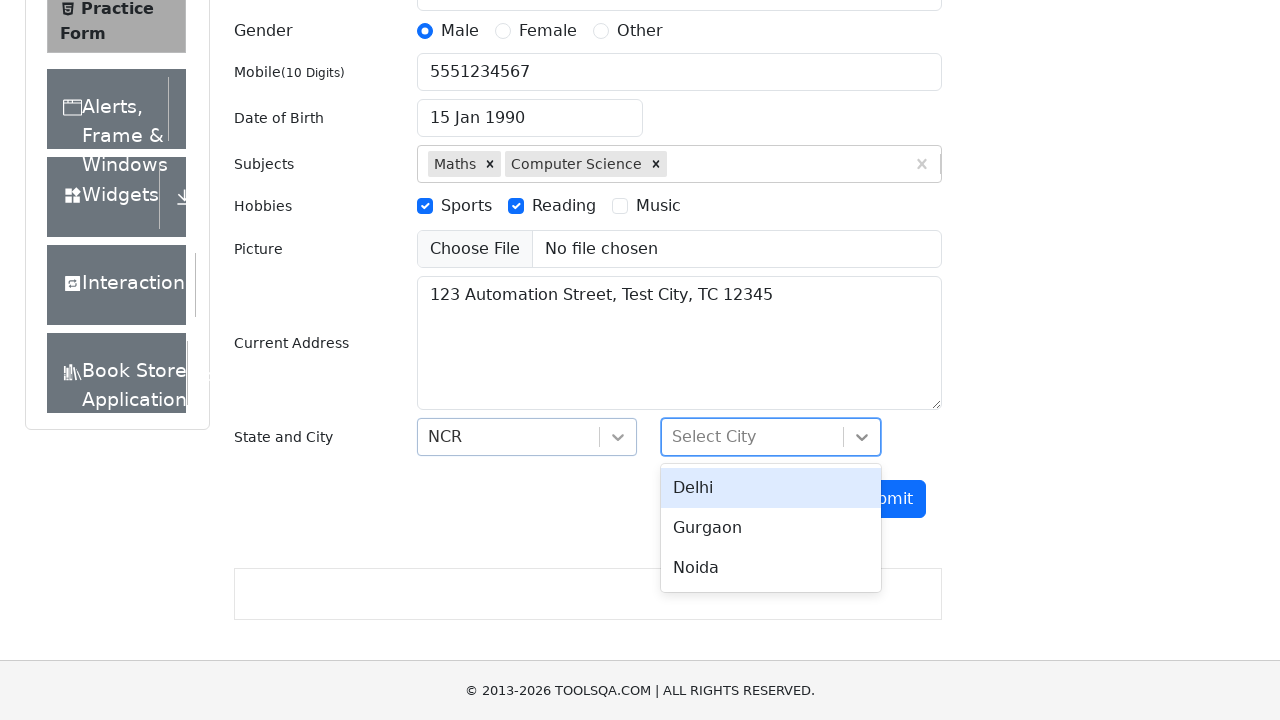

Selected Delhi city at (771, 488) on xpath=//div[text()='Delhi']
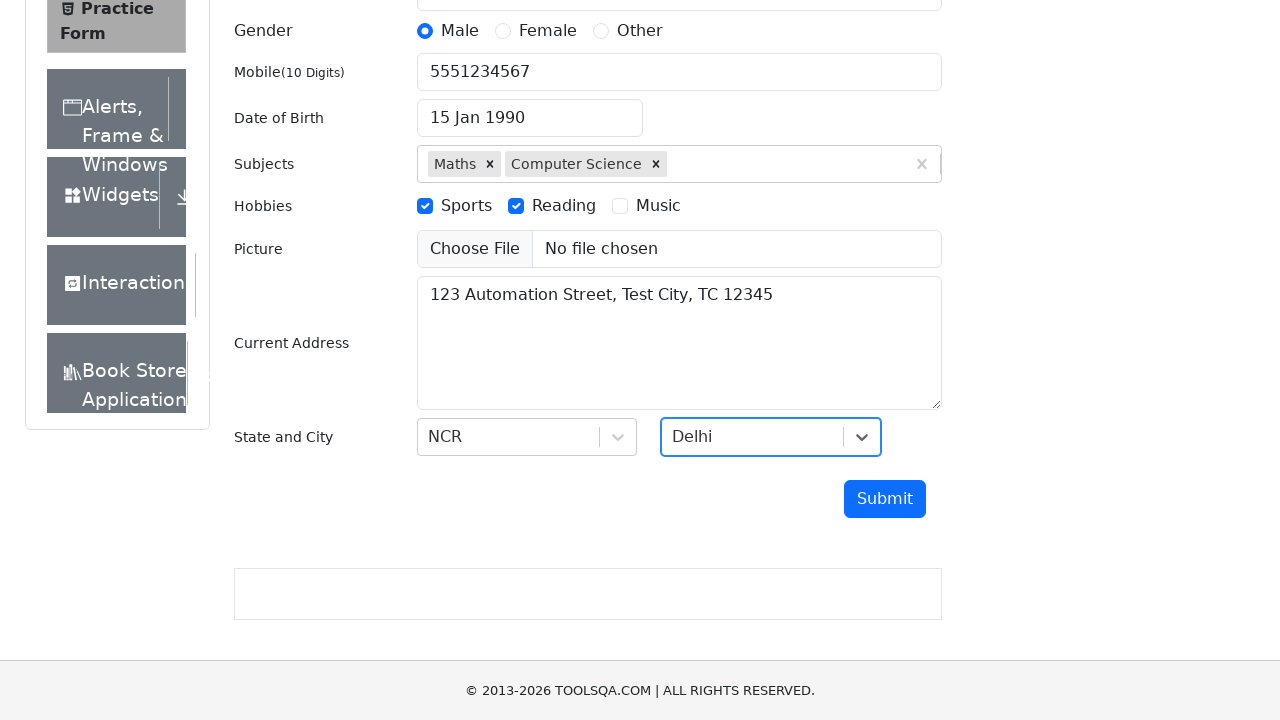

Clicked submit button to submit practice form at (885, 499) on #submit
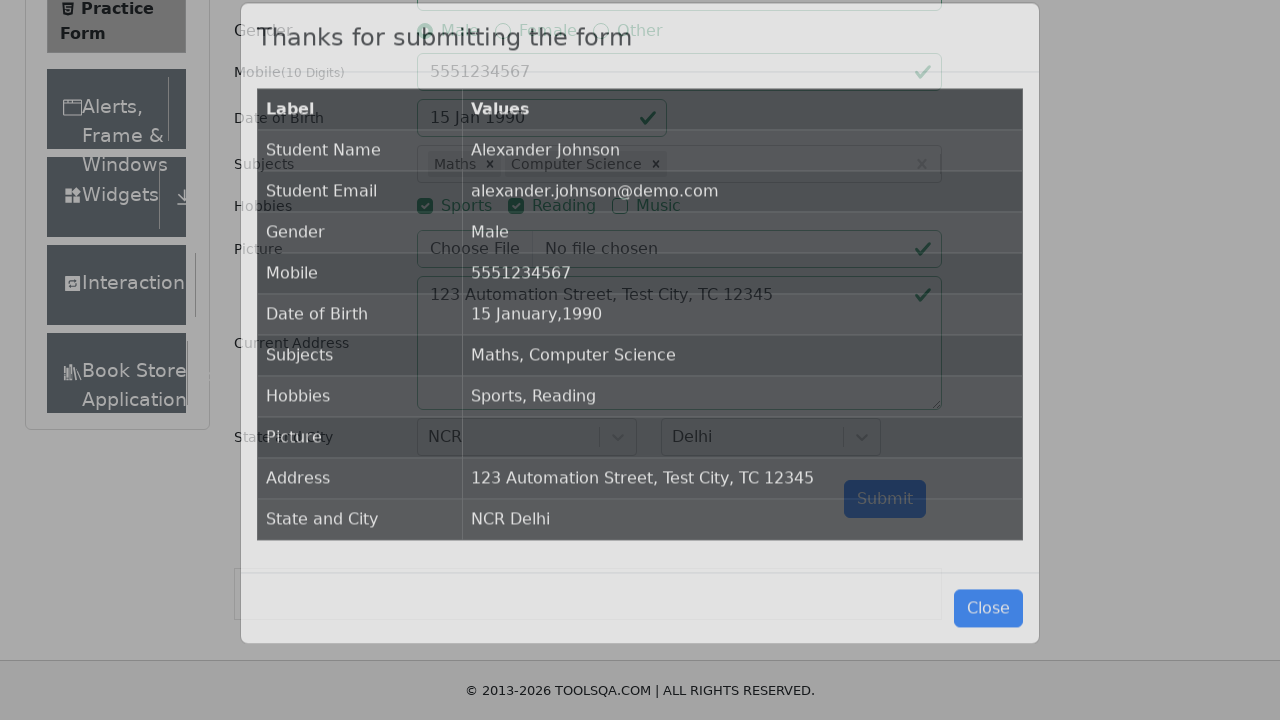

Waited for success modal to become visible
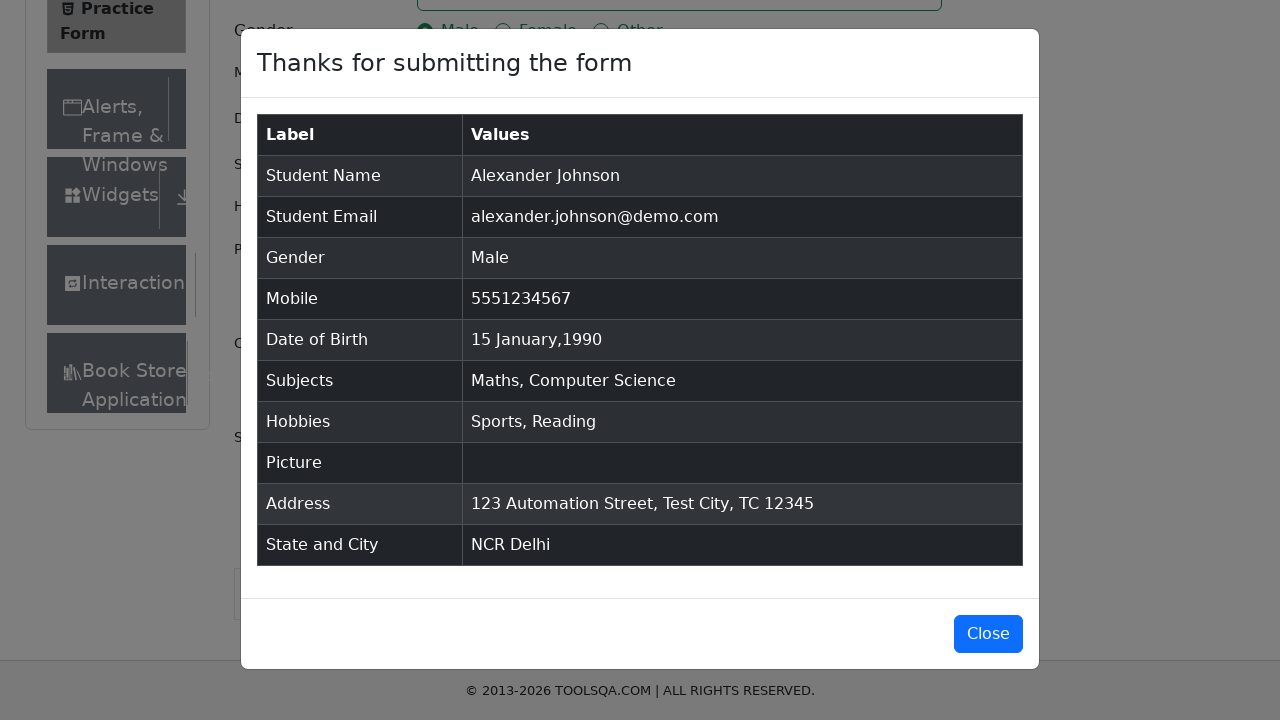

Closed success modal at (988, 634) on #closeLargeModal
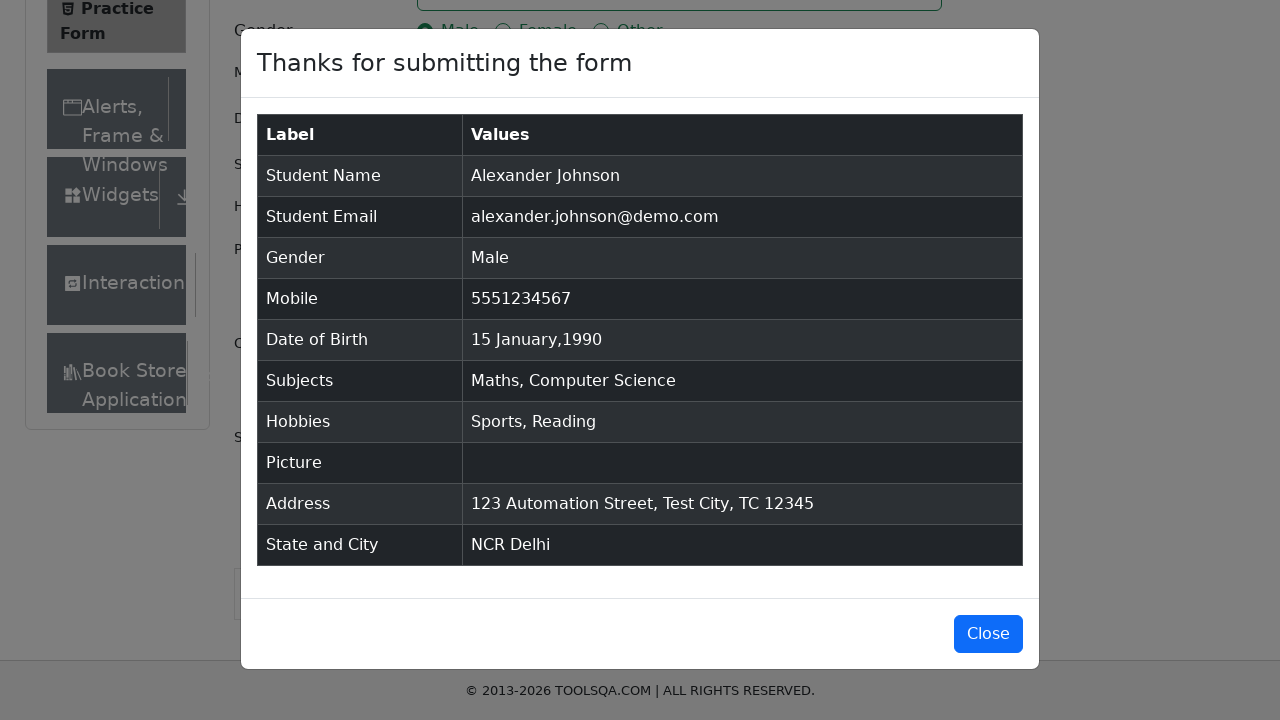

Navigated to text box page
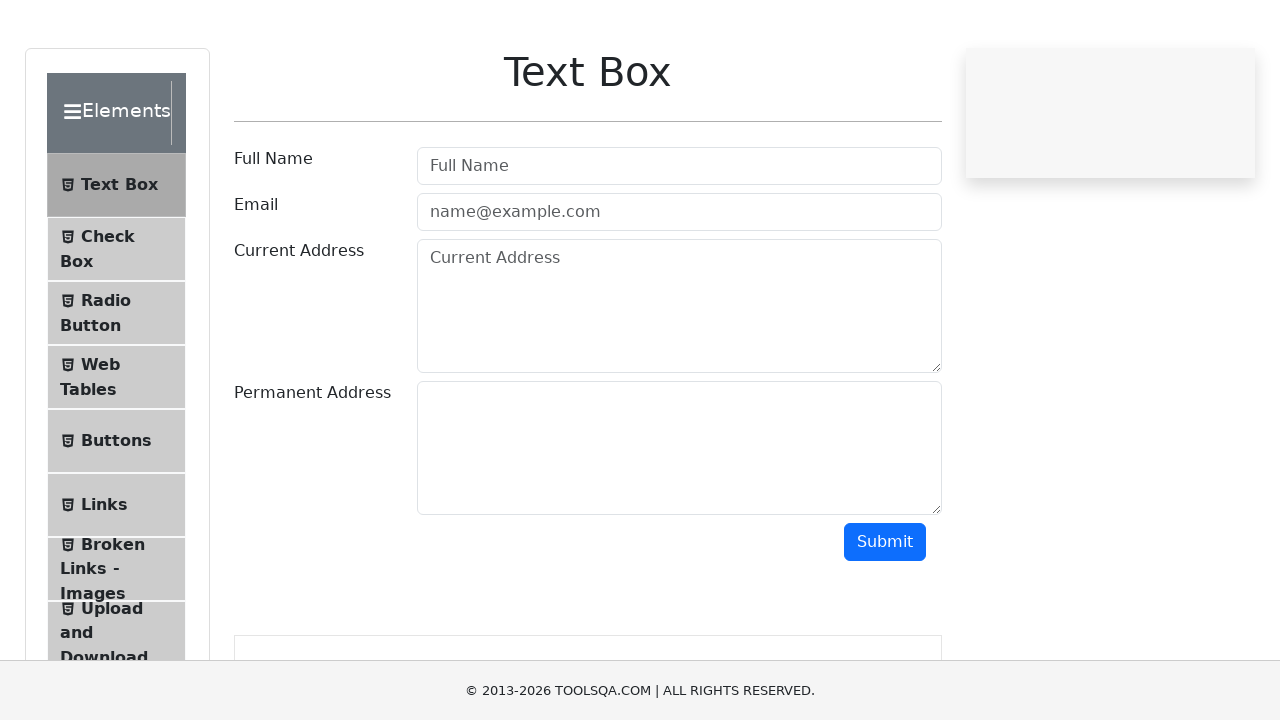

Filled username field with 'Test User Final' on #userName
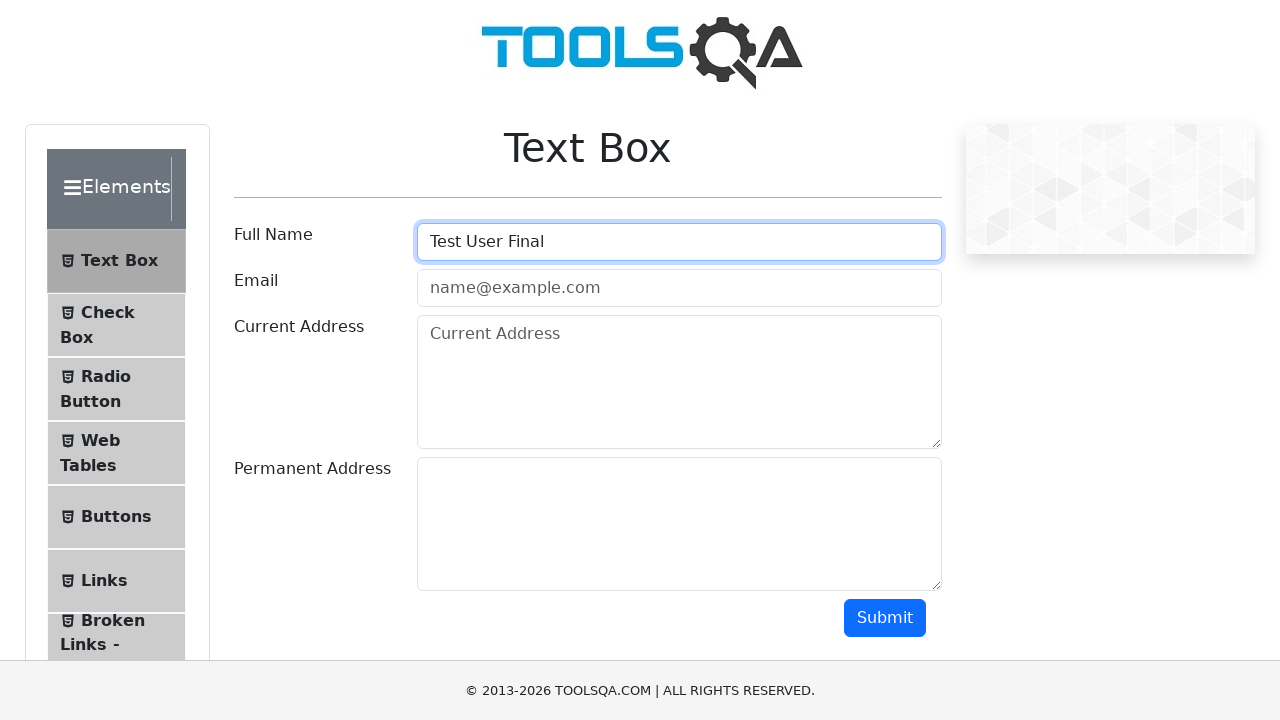

Filled email field with 'testuser@final.com' on #userEmail
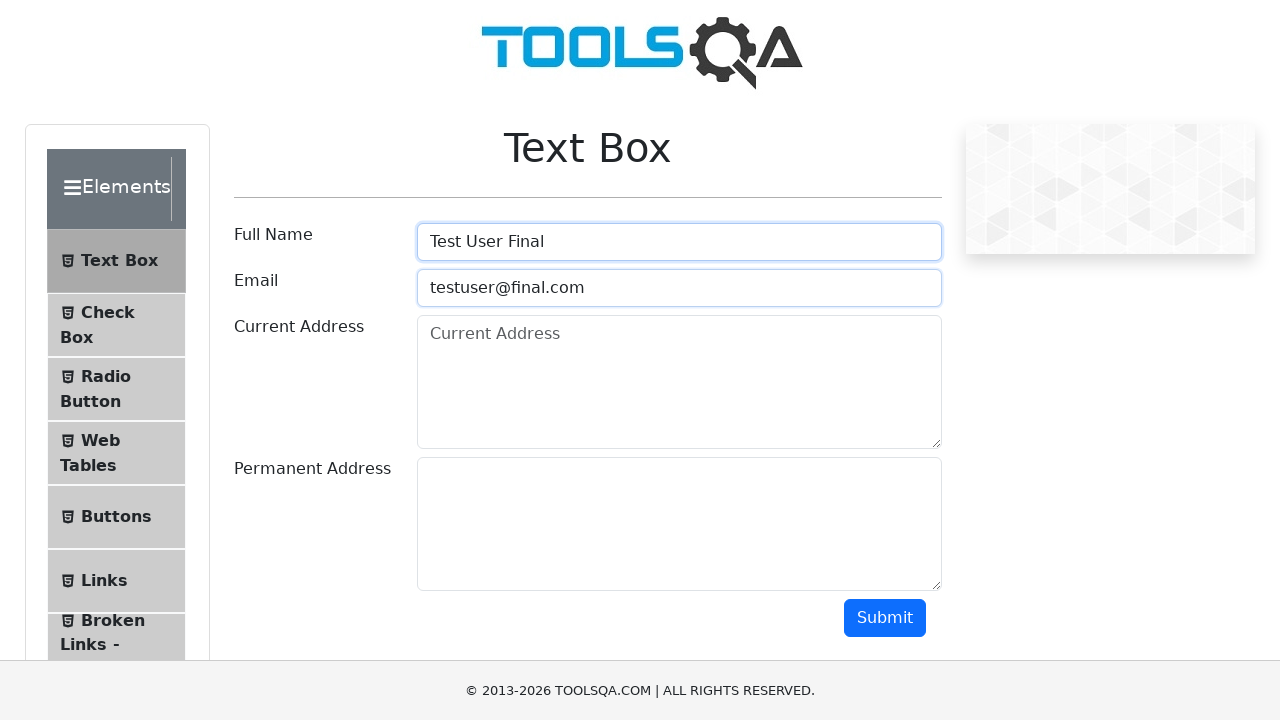

Filled current address with '123 Simple Street' on #currentAddress
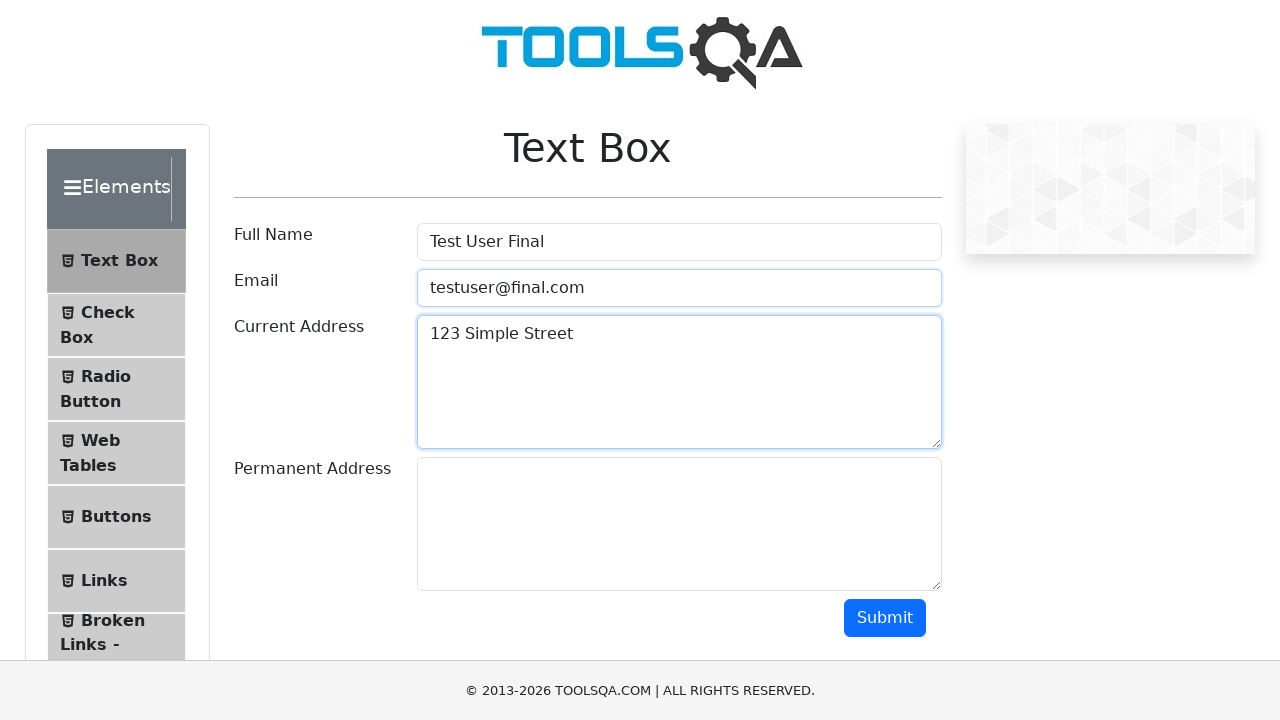

Filled permanent address with '456 Permanent Avenue' on #permanentAddress
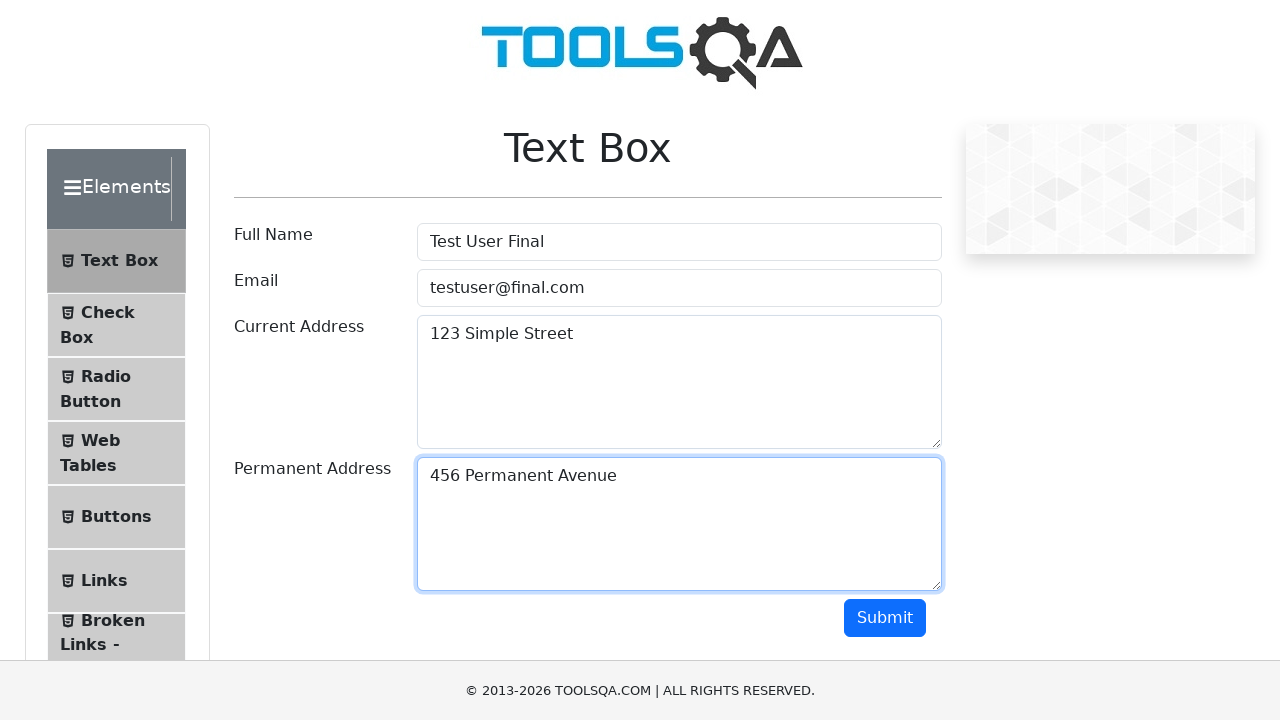

Clicked submit button to submit text box form at (885, 618) on #submit
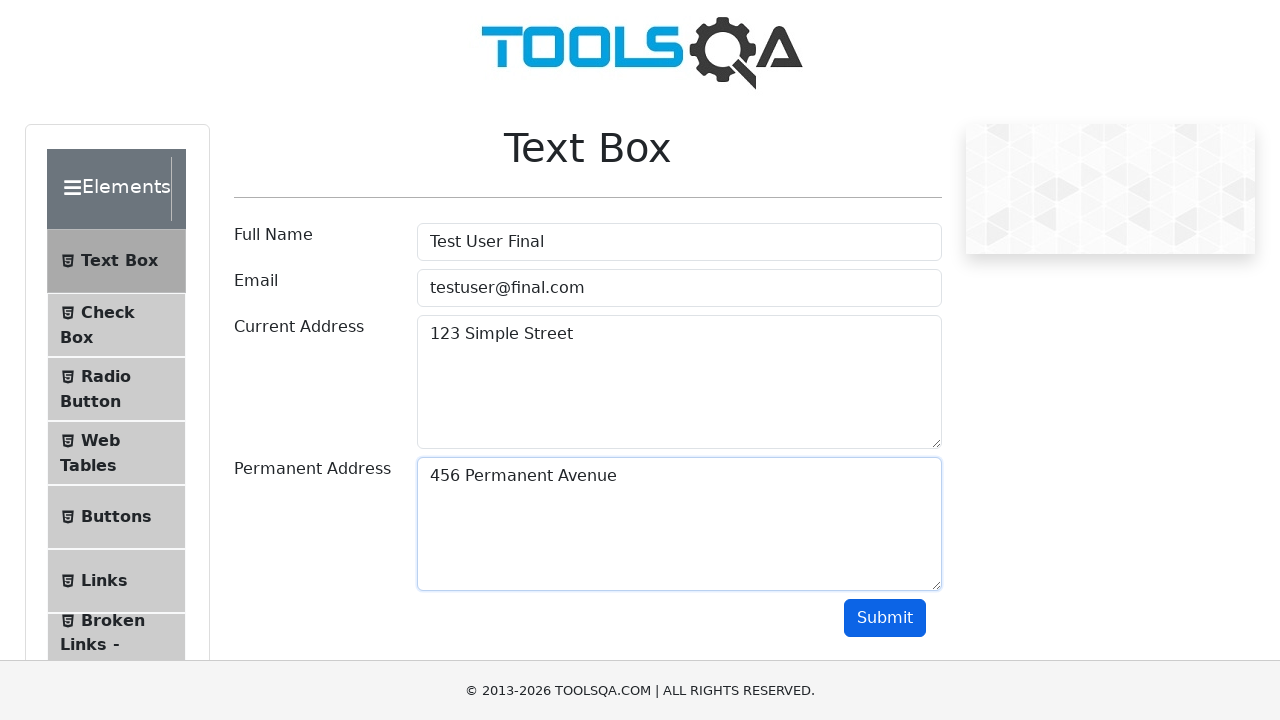

Waited for form output to become visible
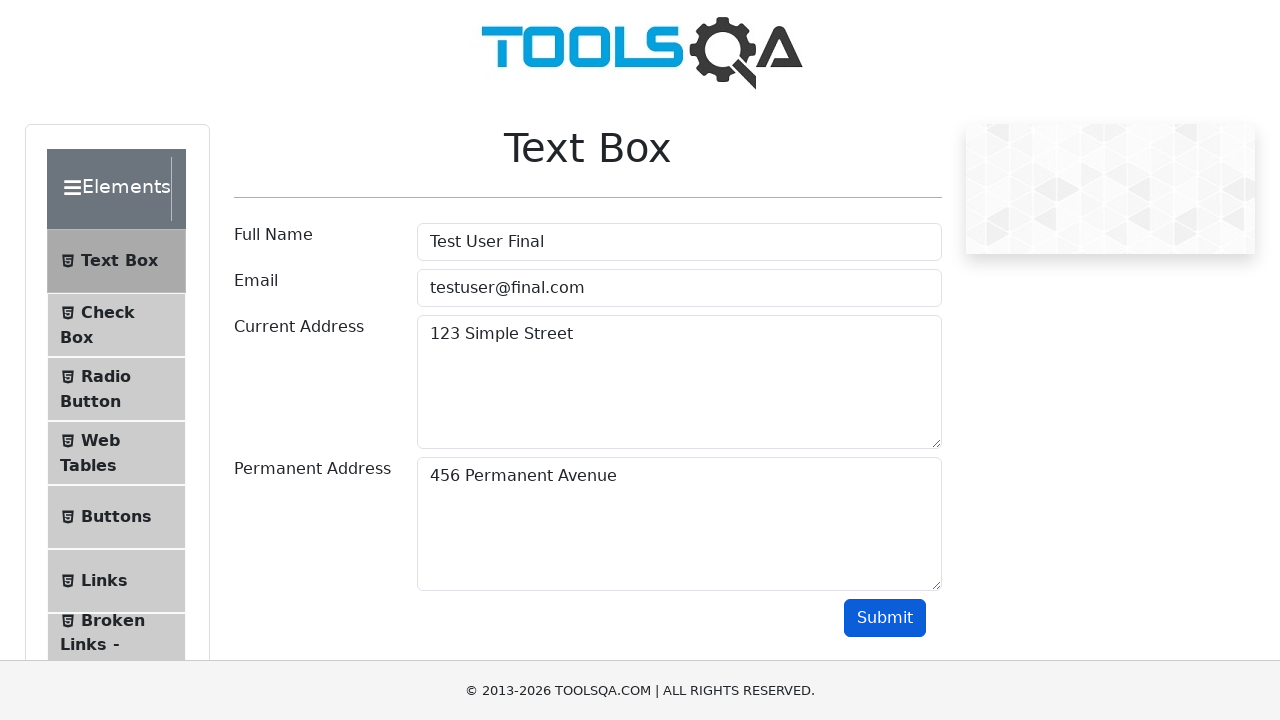

Navigated to elements page
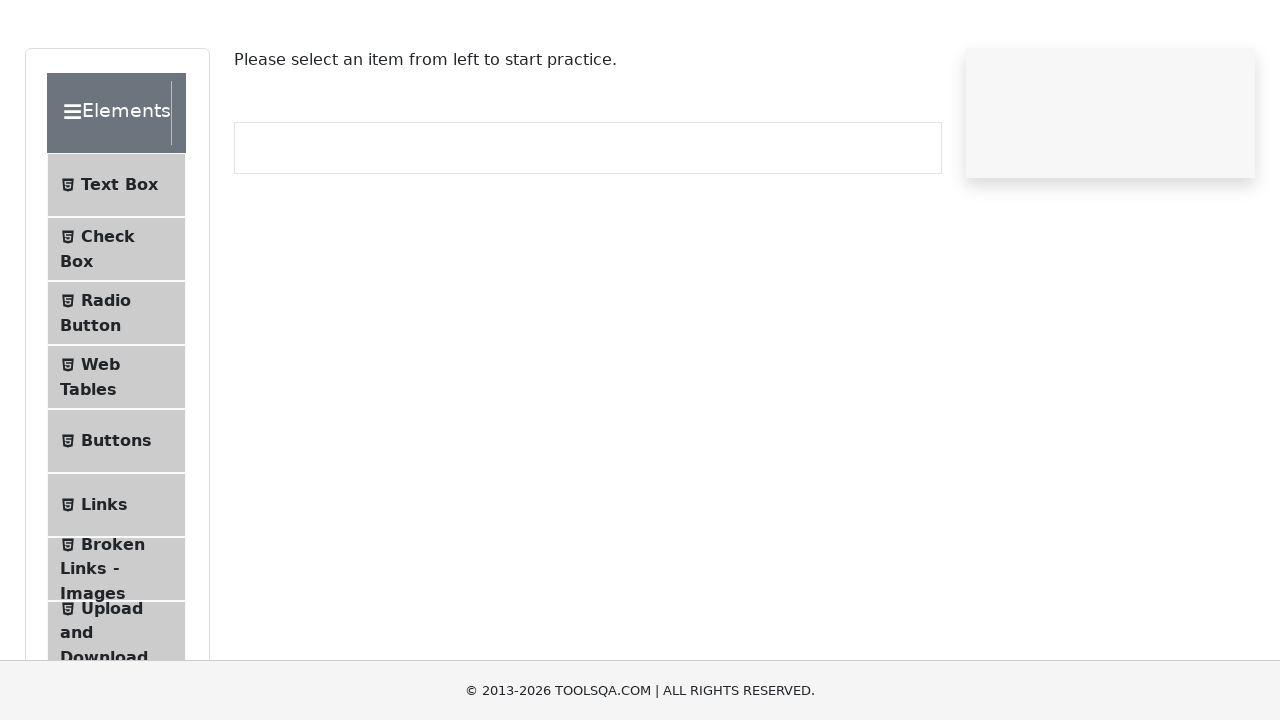

Clicked Text Box link on elements page at (119, 261) on xpath=//span[text()='Text Box']
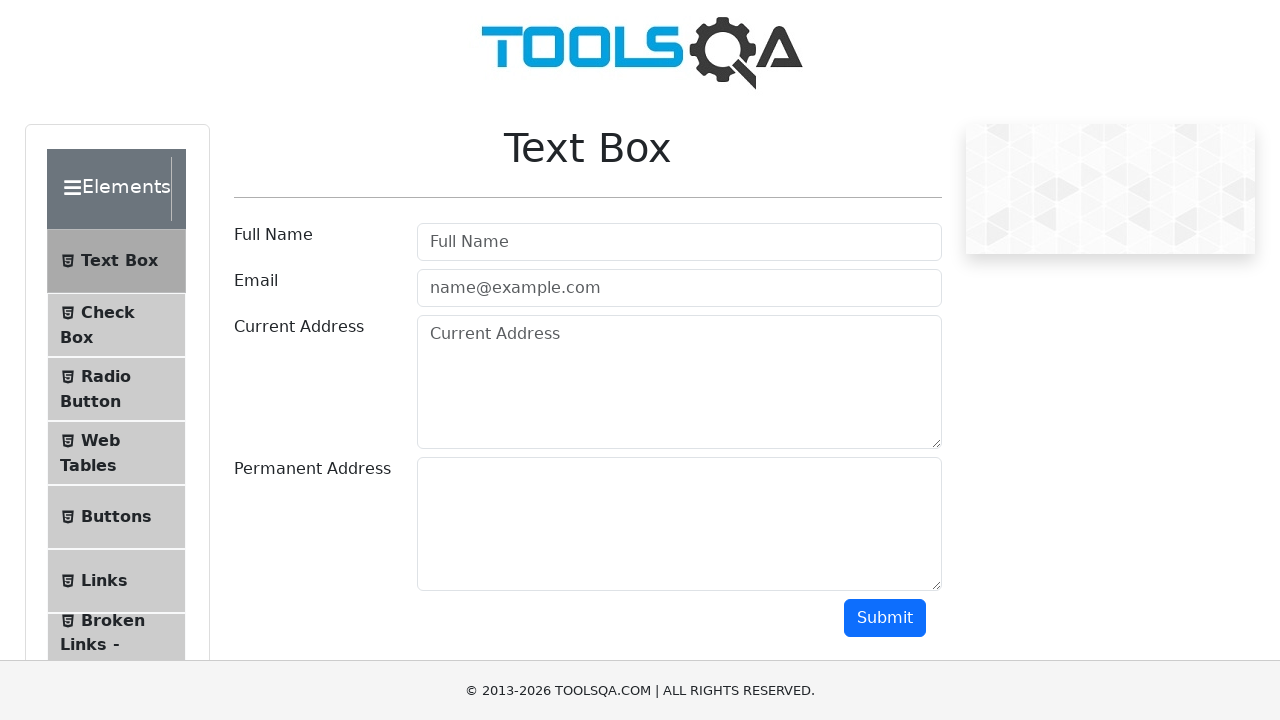

Filled username field with 'Multi Test User' on #userName
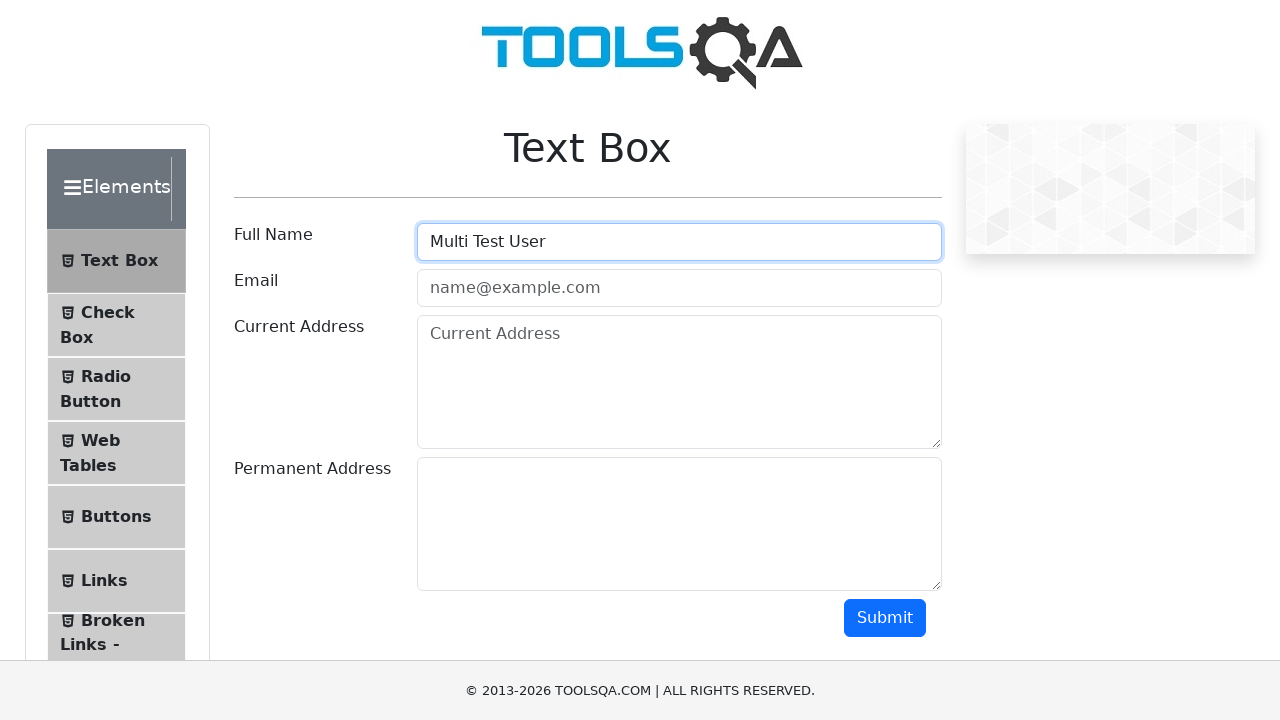

Clicked submit button on text box form at (885, 618) on #submit
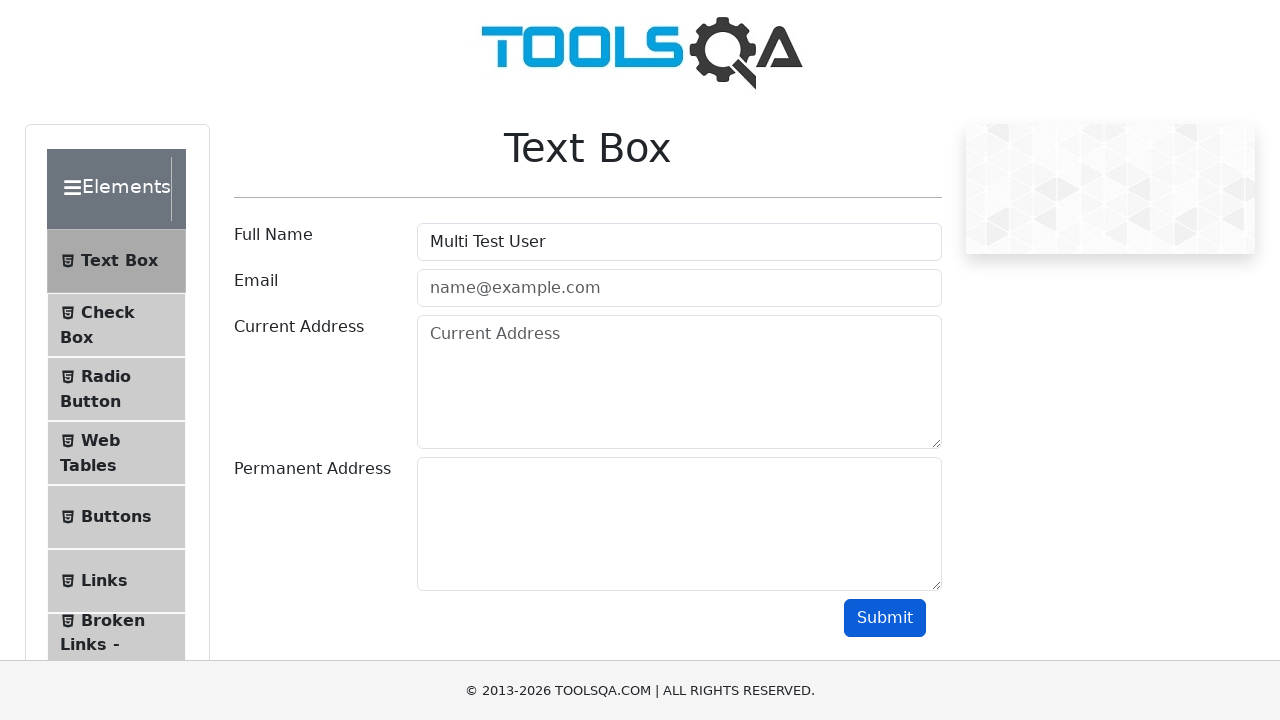

Navigated to buttons page
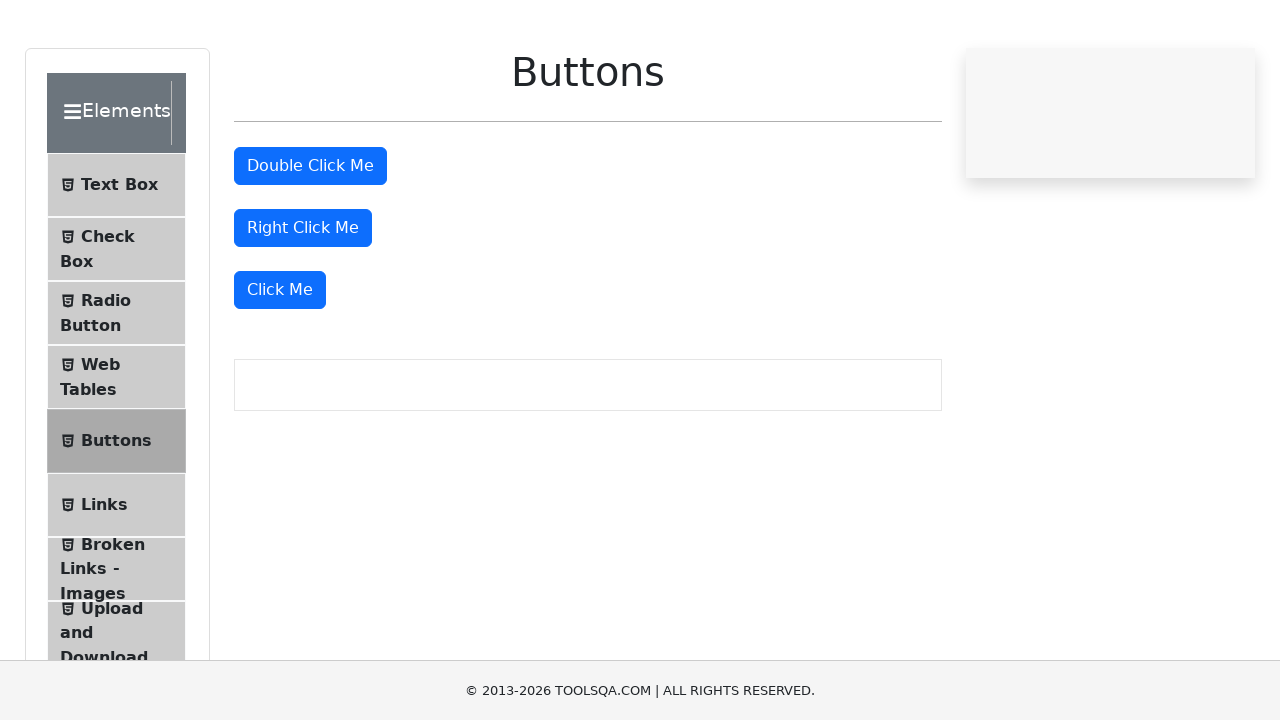

Double-clicked the double click button at (310, 242) on #doubleClickBtn
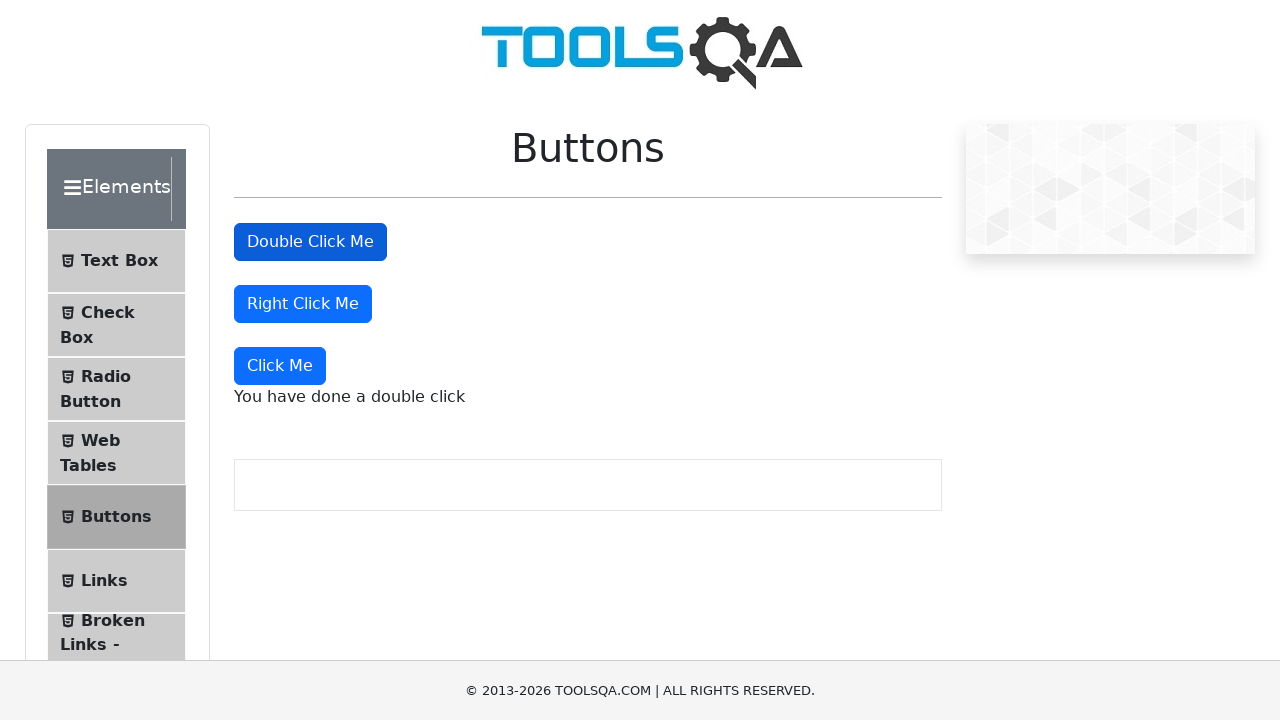

Right-clicked the right click button at (303, 304) on #rightClickBtn
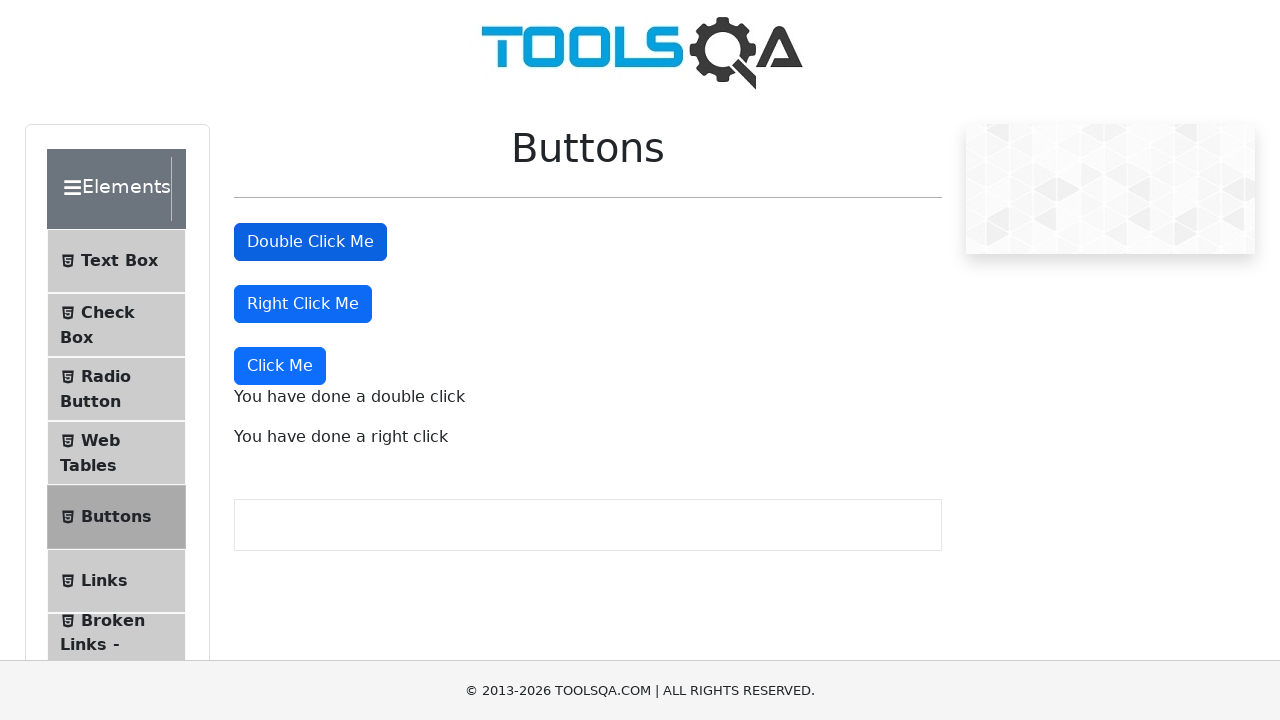

Clicked the regular click button at (280, 366) on xpath=//button[text()='Click Me']
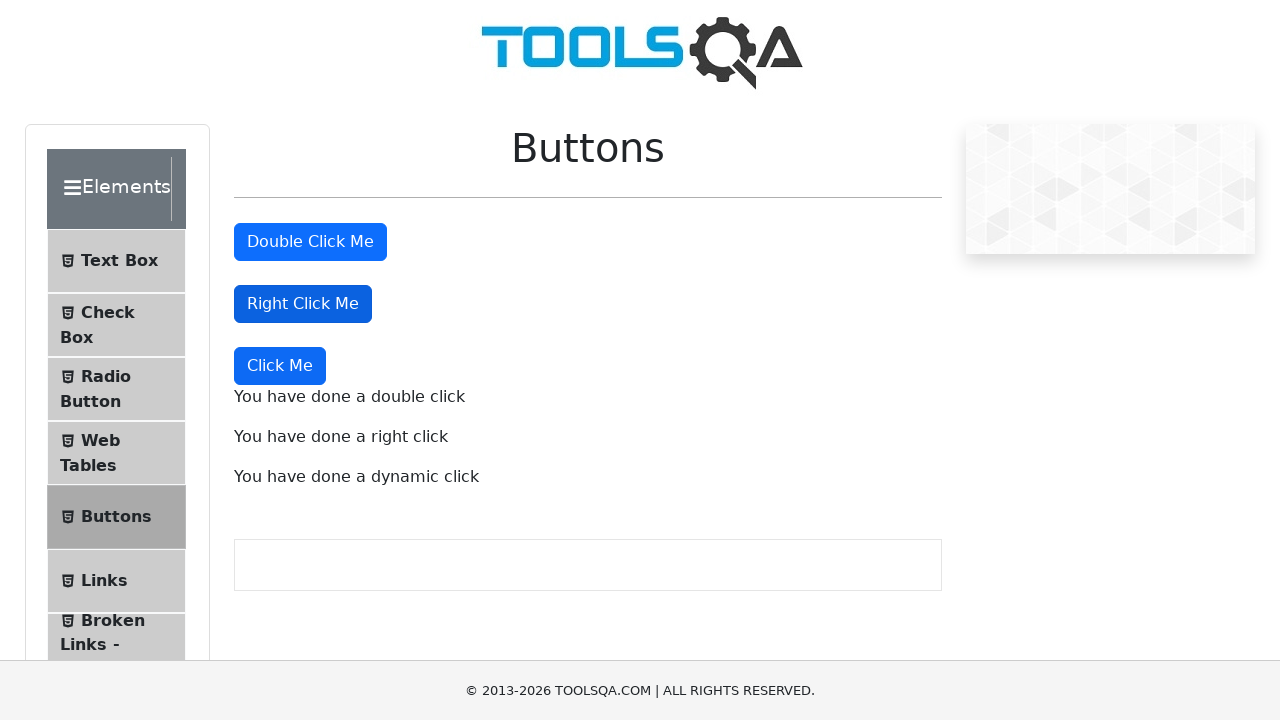

Navigated to alerts page
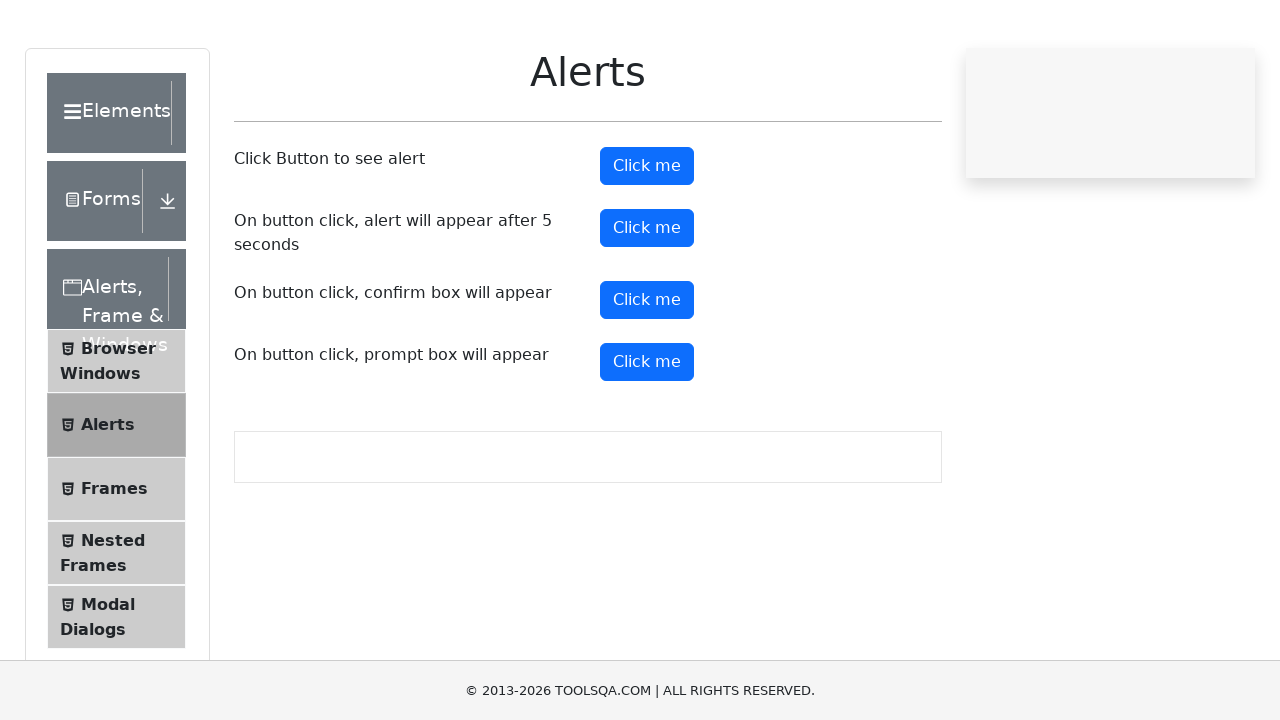

Clicked alert button at (647, 242) on #alertButton
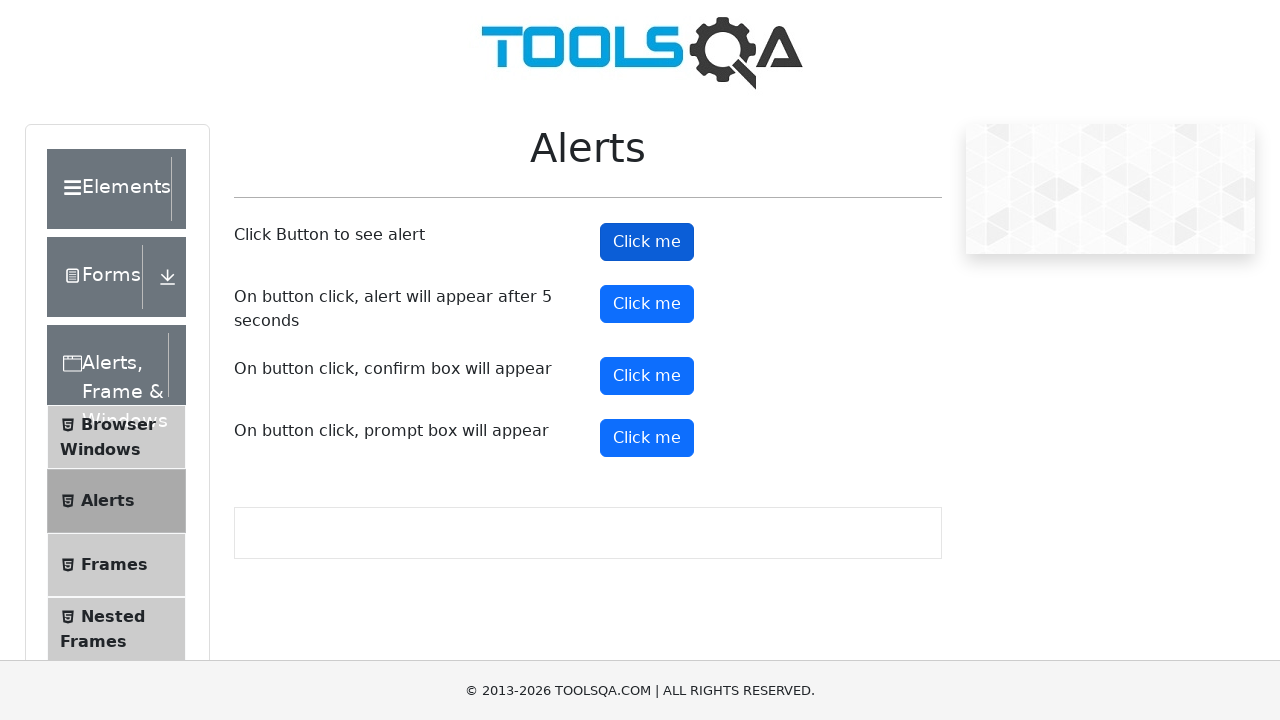

Set up alert handler to accept dialogs
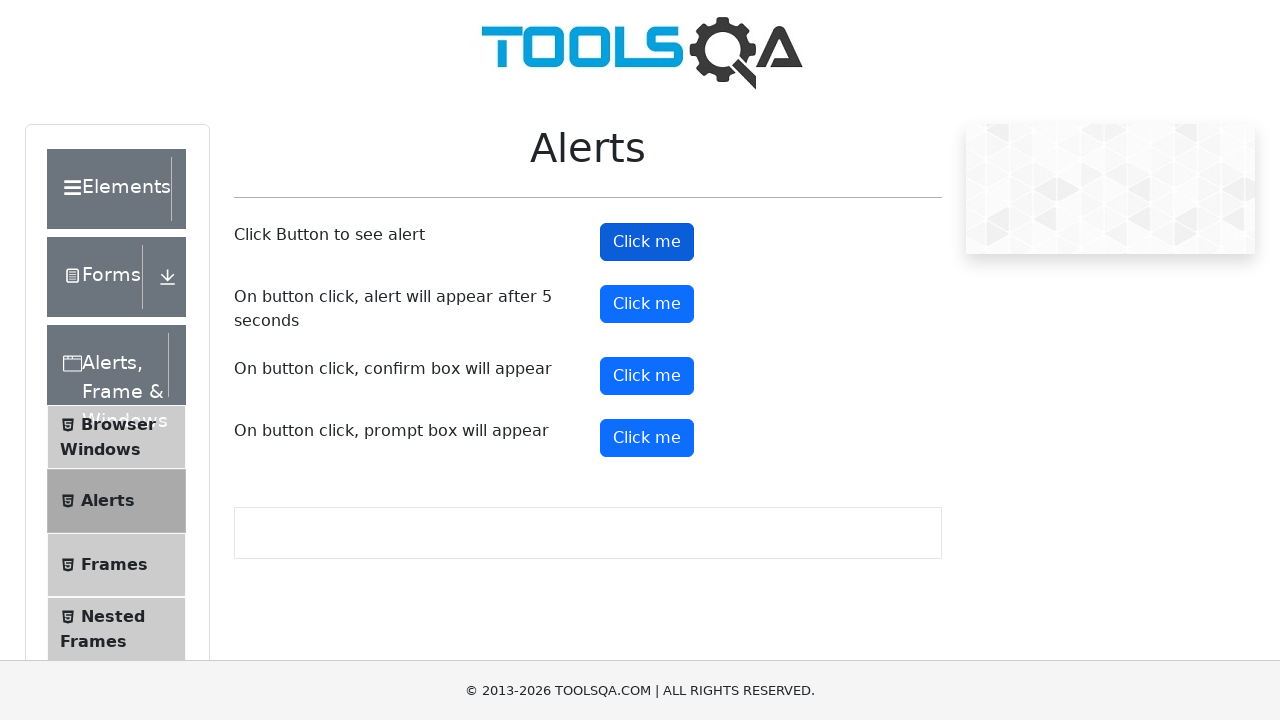

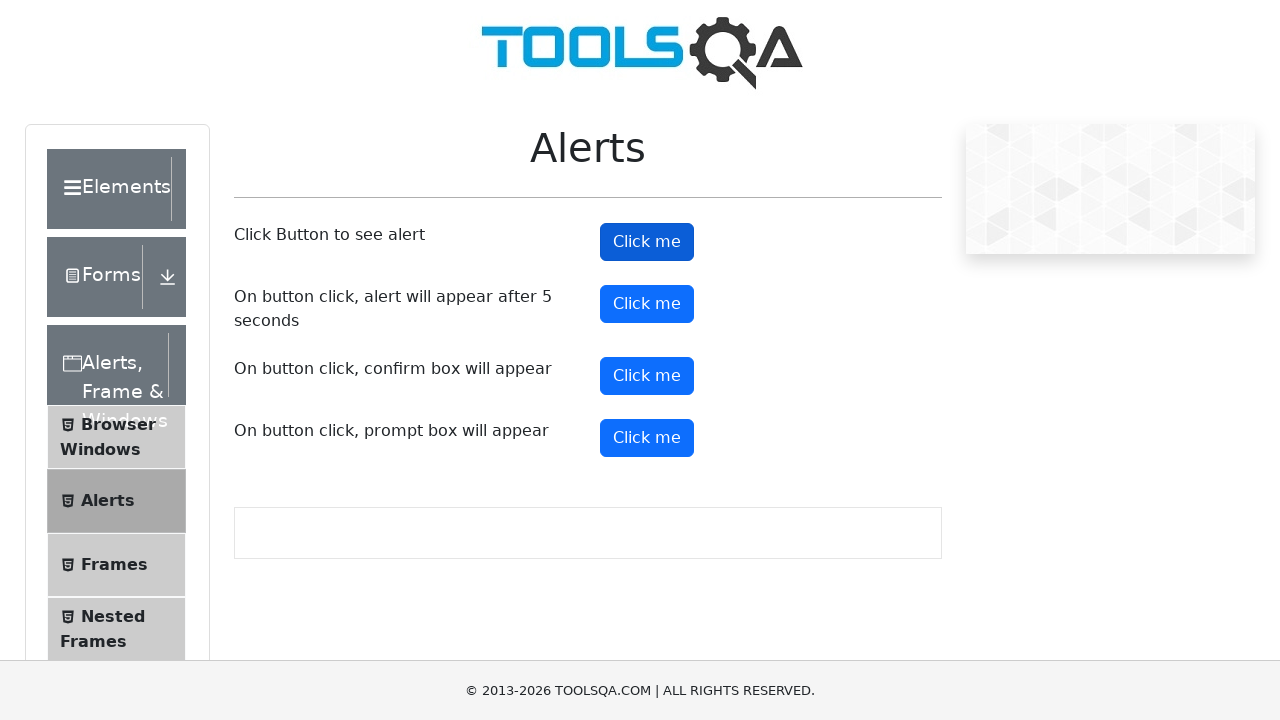